Tests a fixed deposit calculator by entering principal amount, rate of interest, tenure, and frequency options, then calculating the maturity value for multiple data sets

Starting URL: https://www.moneycontrol.com/fixed-income/calculator/state-bank-of-india-sbi/fixed-deposit-calculator-SBI-BSB001.html

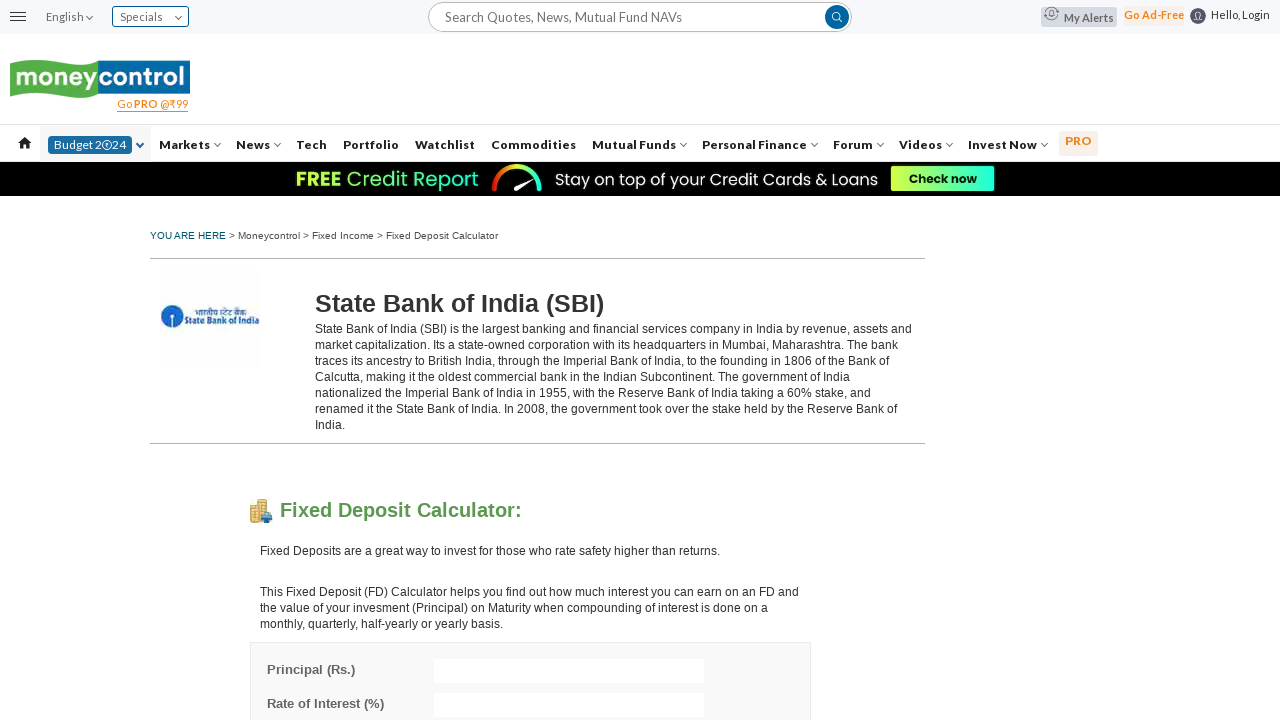

Cleared principal amount field on #principal
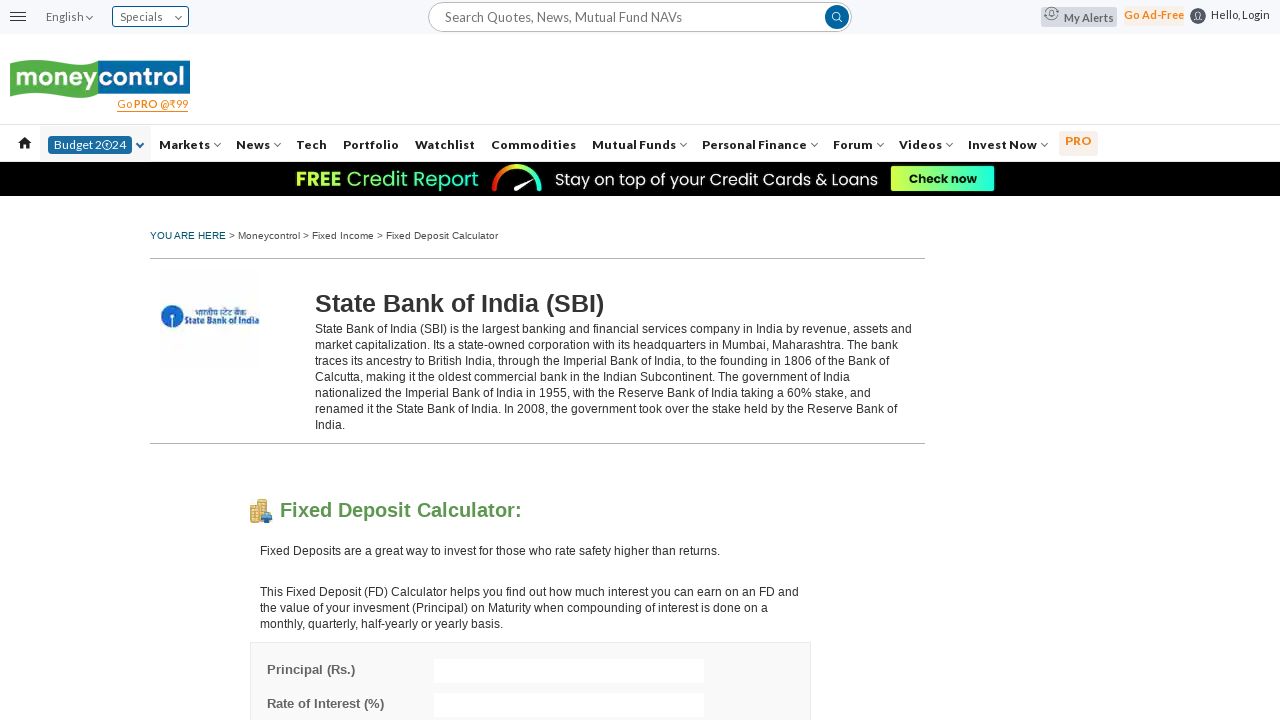

Entered principal amount: 100000 on #principal
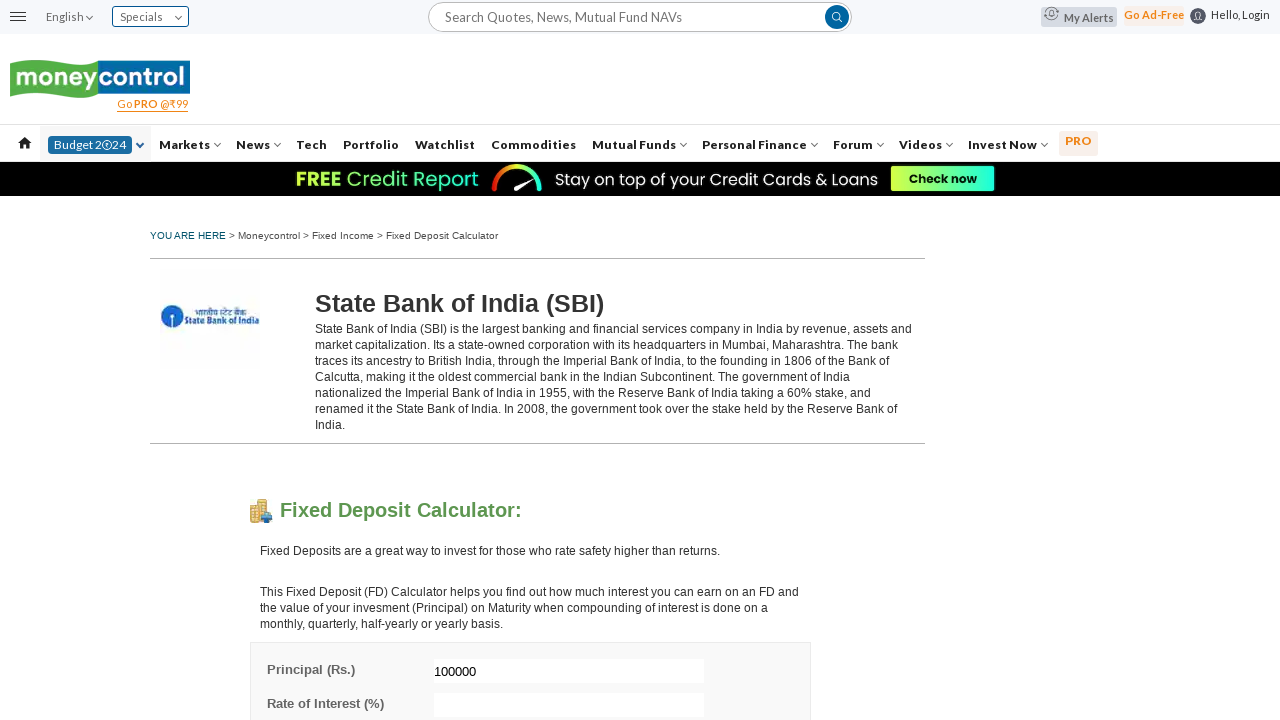

Cleared rate of interest field on input[name='interest']
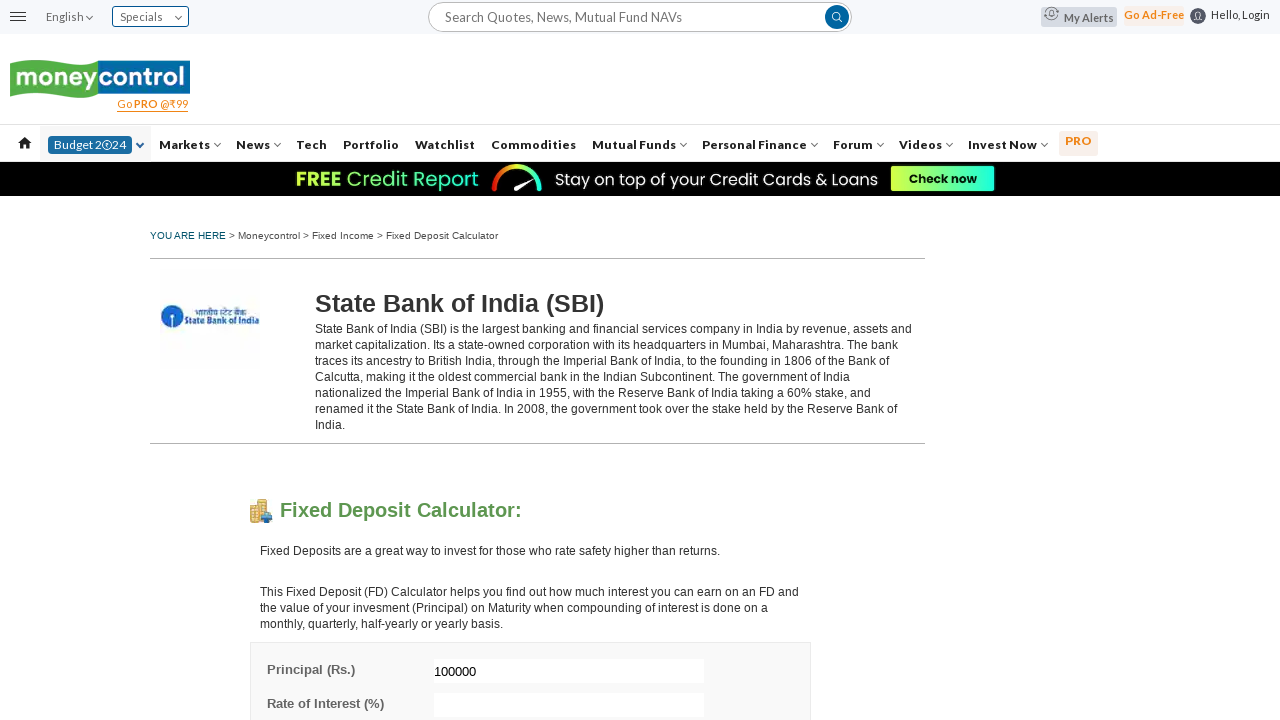

Entered rate of interest: 8% on input[name='interest']
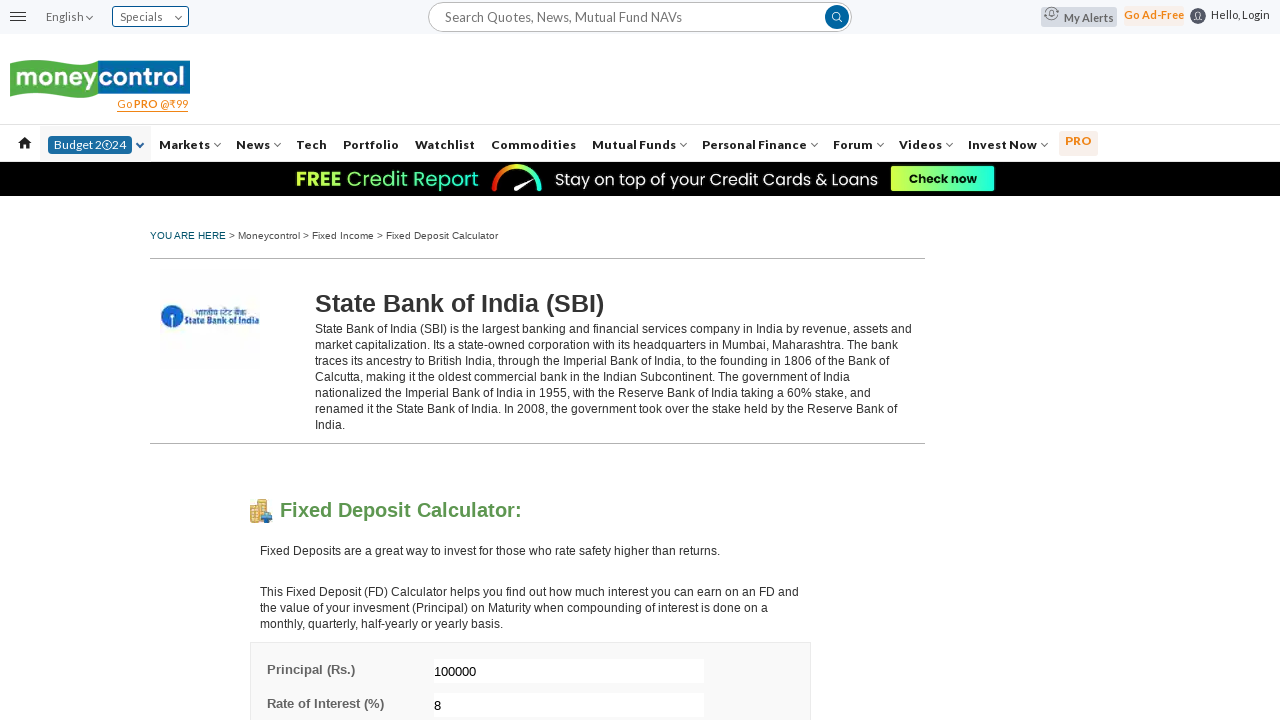

Cleared tenure field on input[name='tenure']
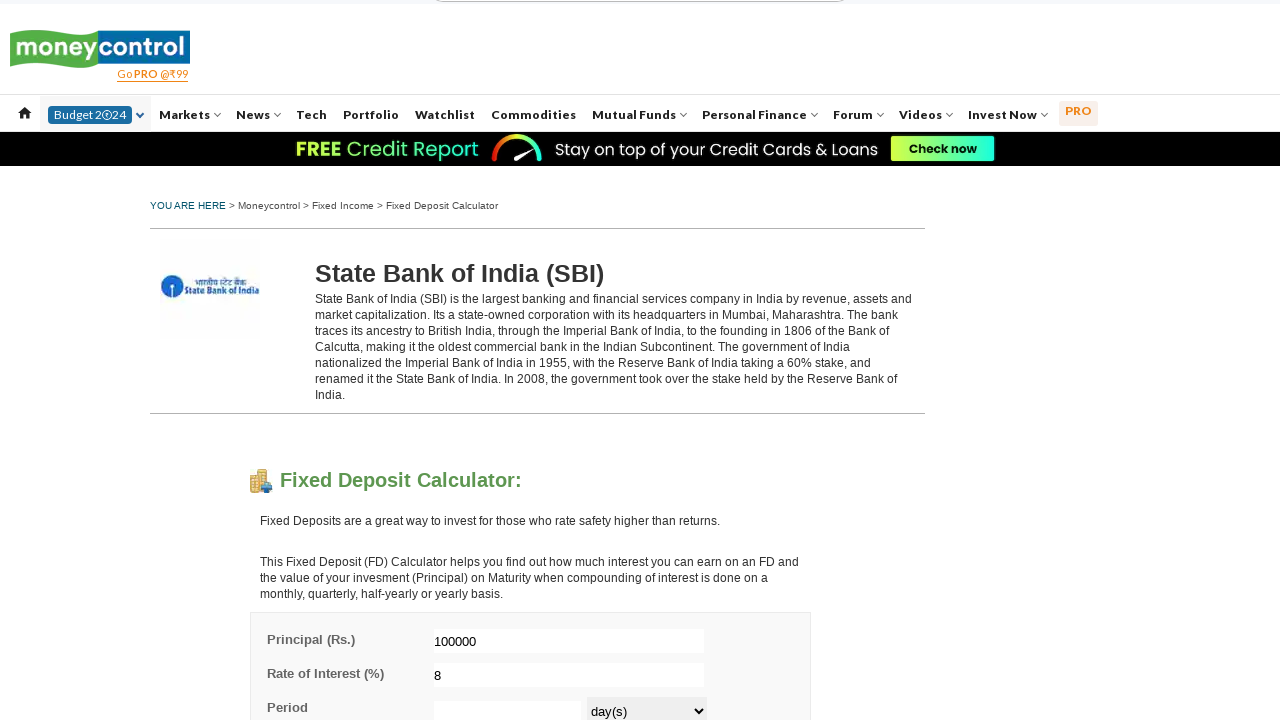

Entered tenure: 5 on input[name='tenure']
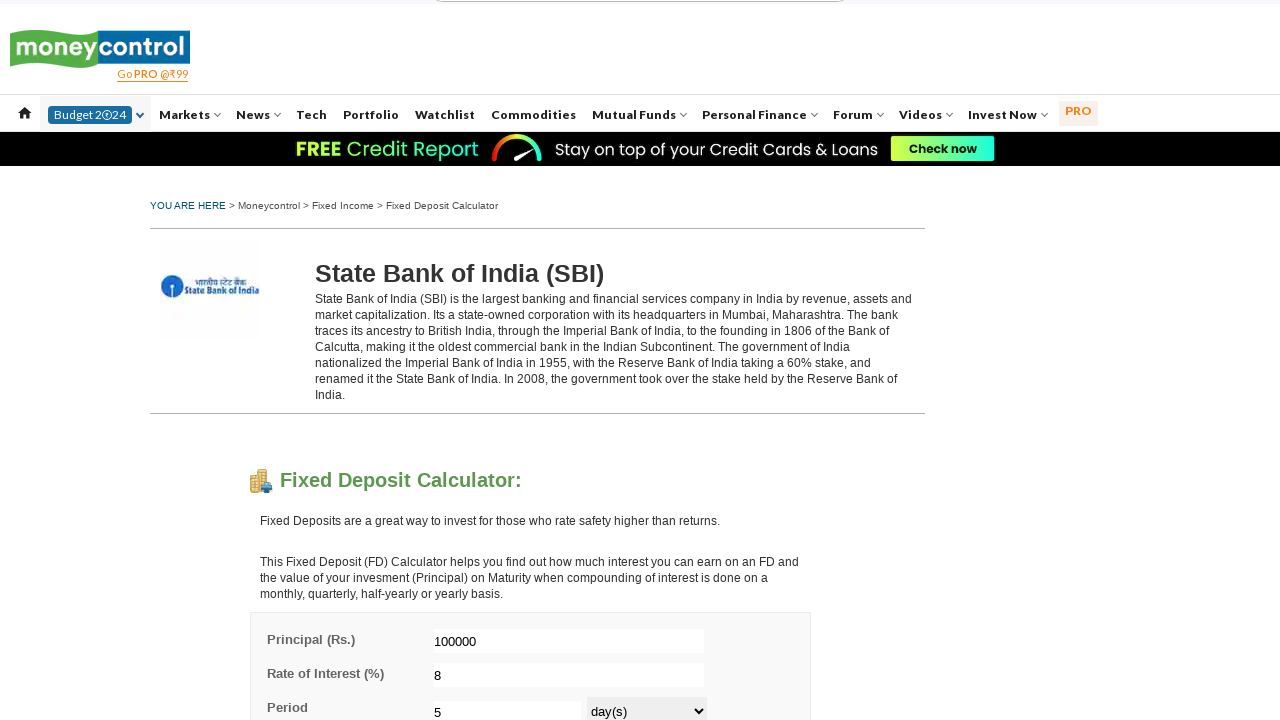

Selected tenure period as year(s) on select[name='tenurePeriod']
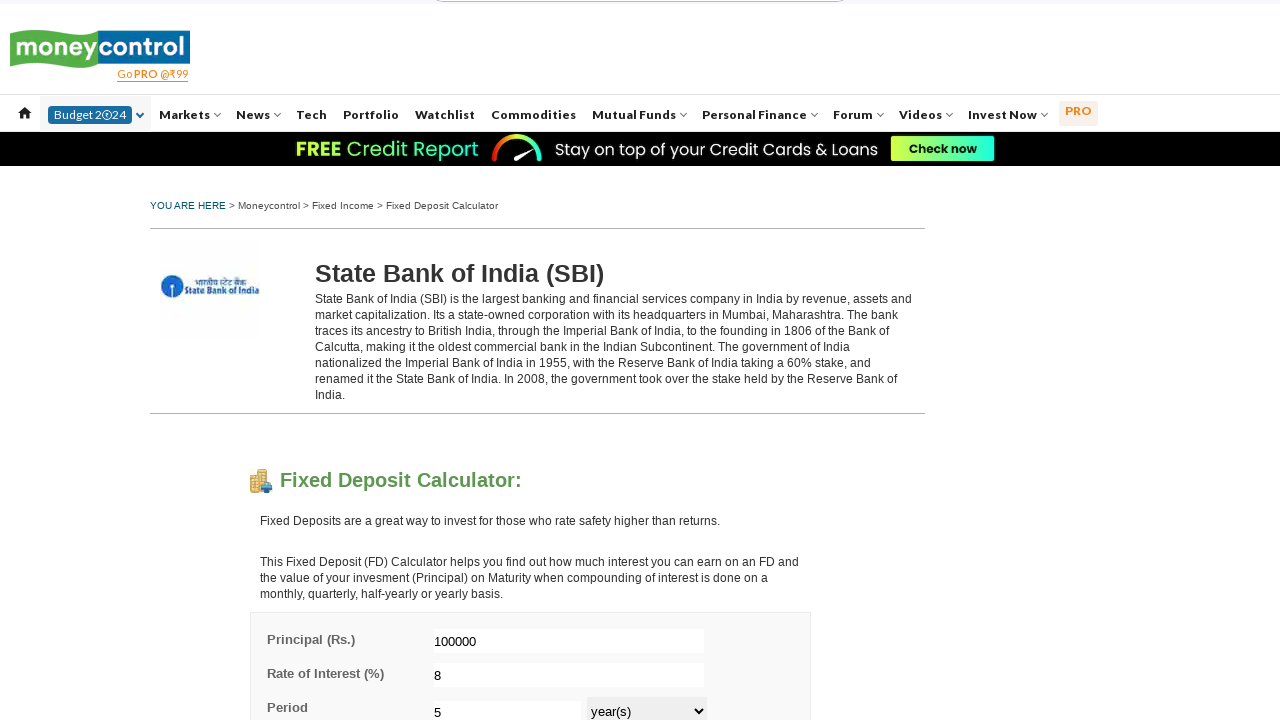

Selected frequency: Simple Interest on select[name='frequency']
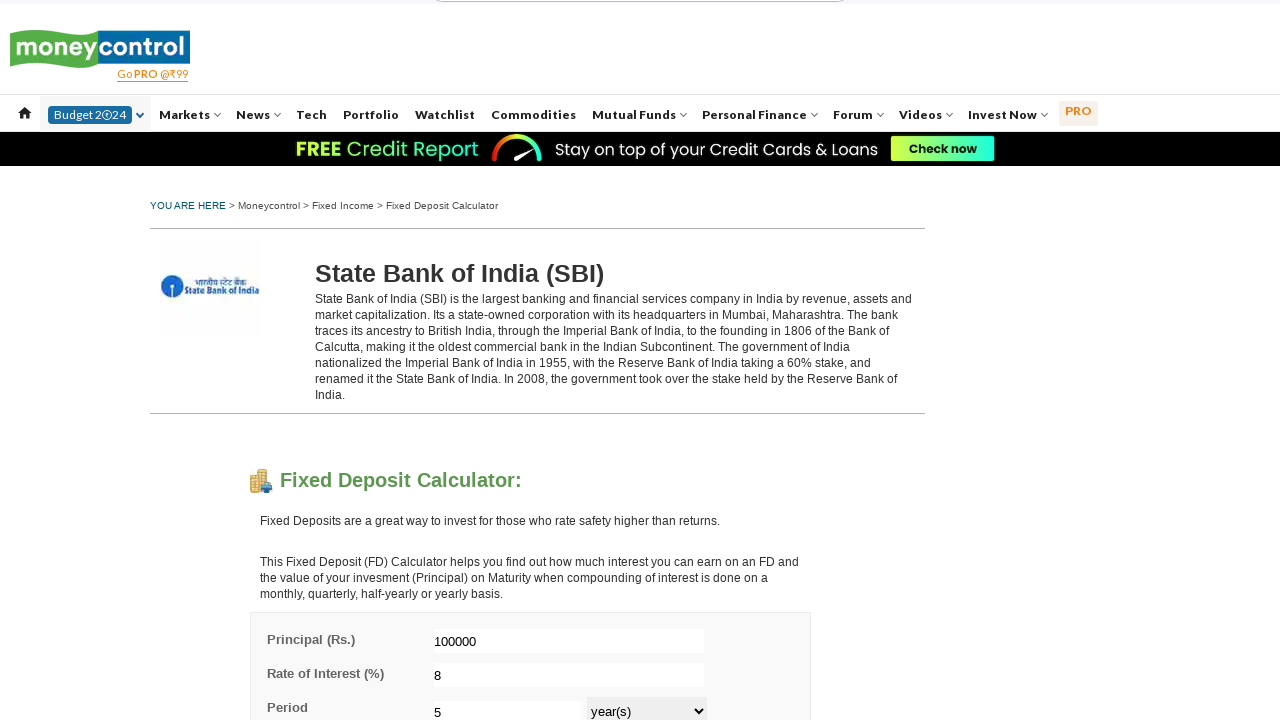

Clicked calculate button to compute maturity value at (488, 360) on xpath=//*[@id='fdMatVal']/div[2]/a[1]/img
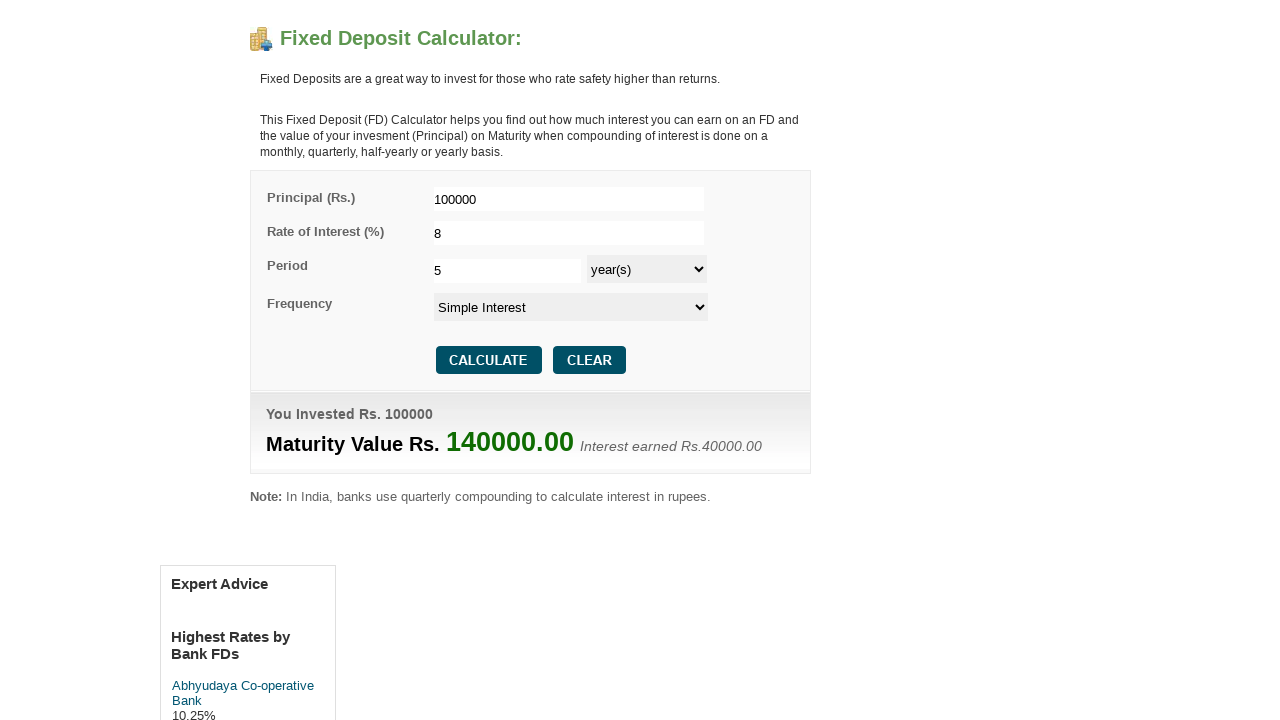

Waited for calculation to complete (3 seconds)
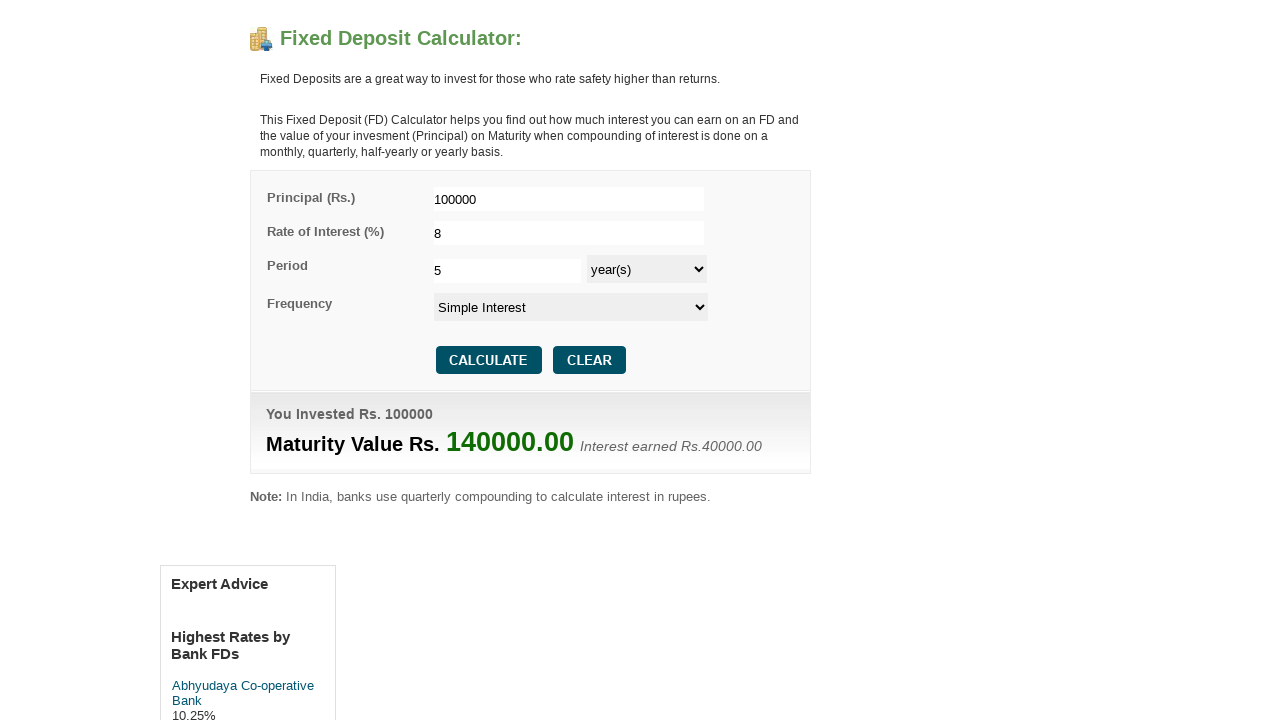

Cleared principal amount field on #principal
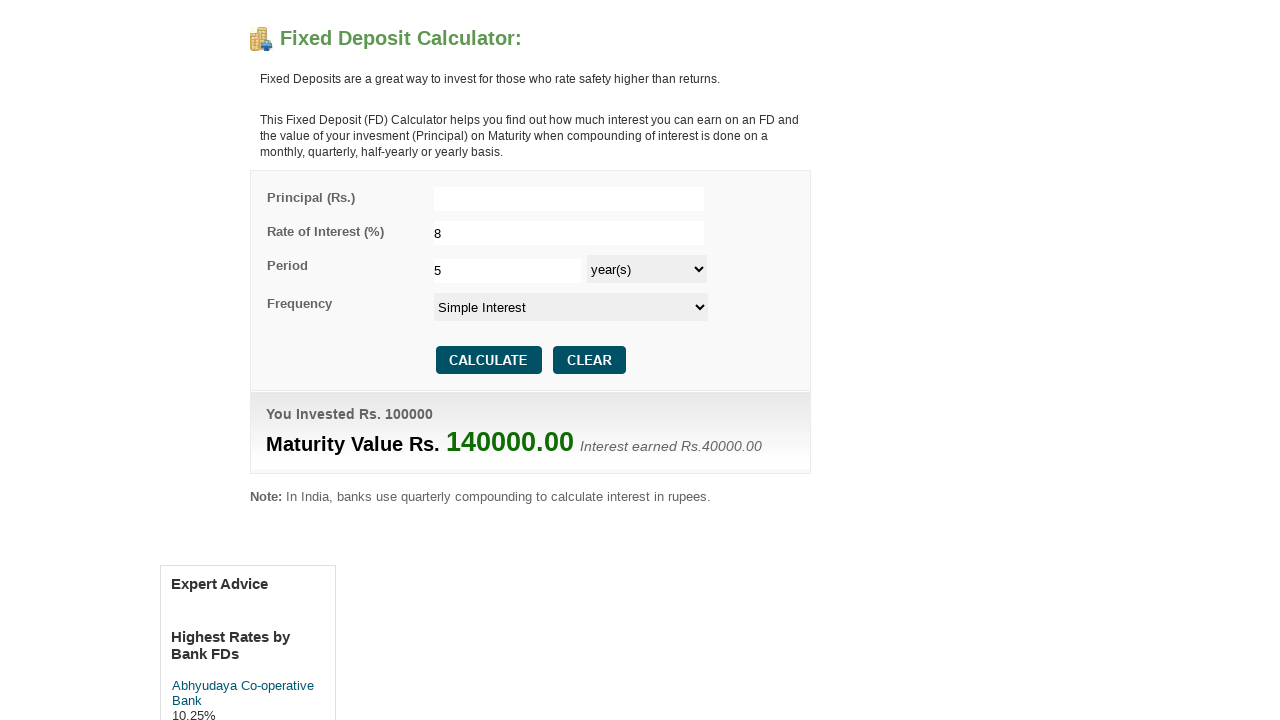

Entered principal amount: 300000 on #principal
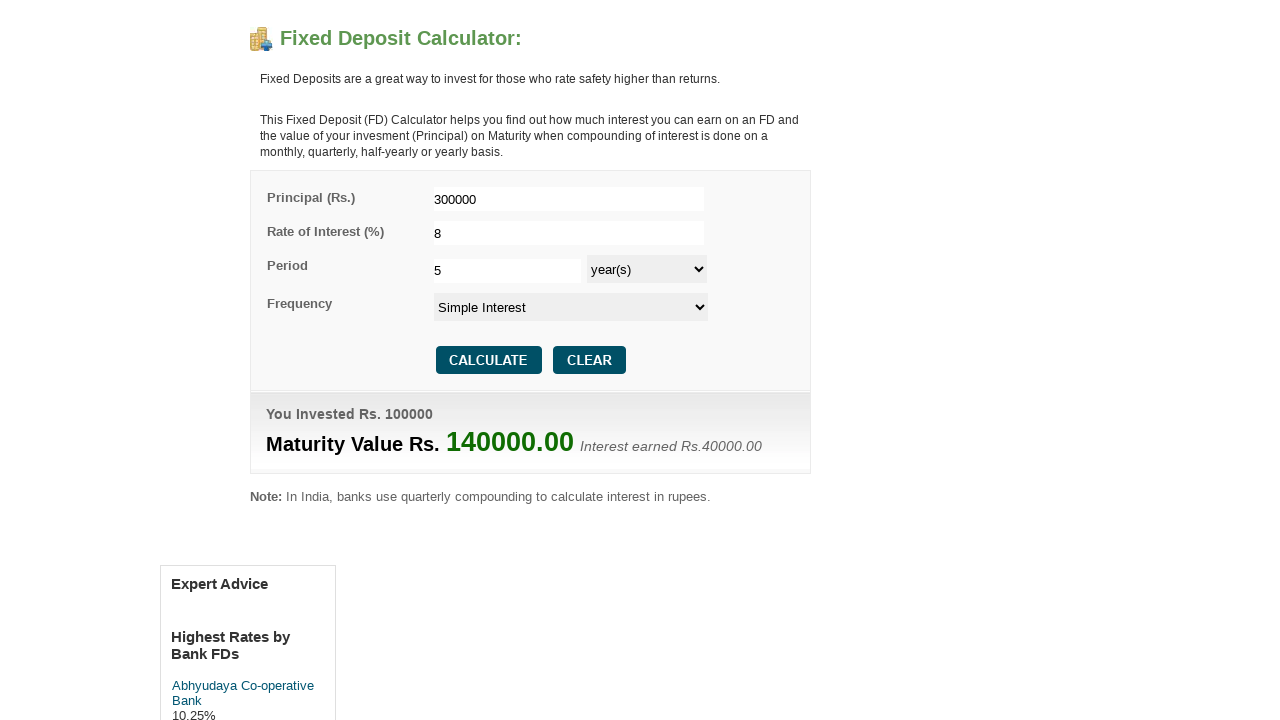

Cleared rate of interest field on input[name='interest']
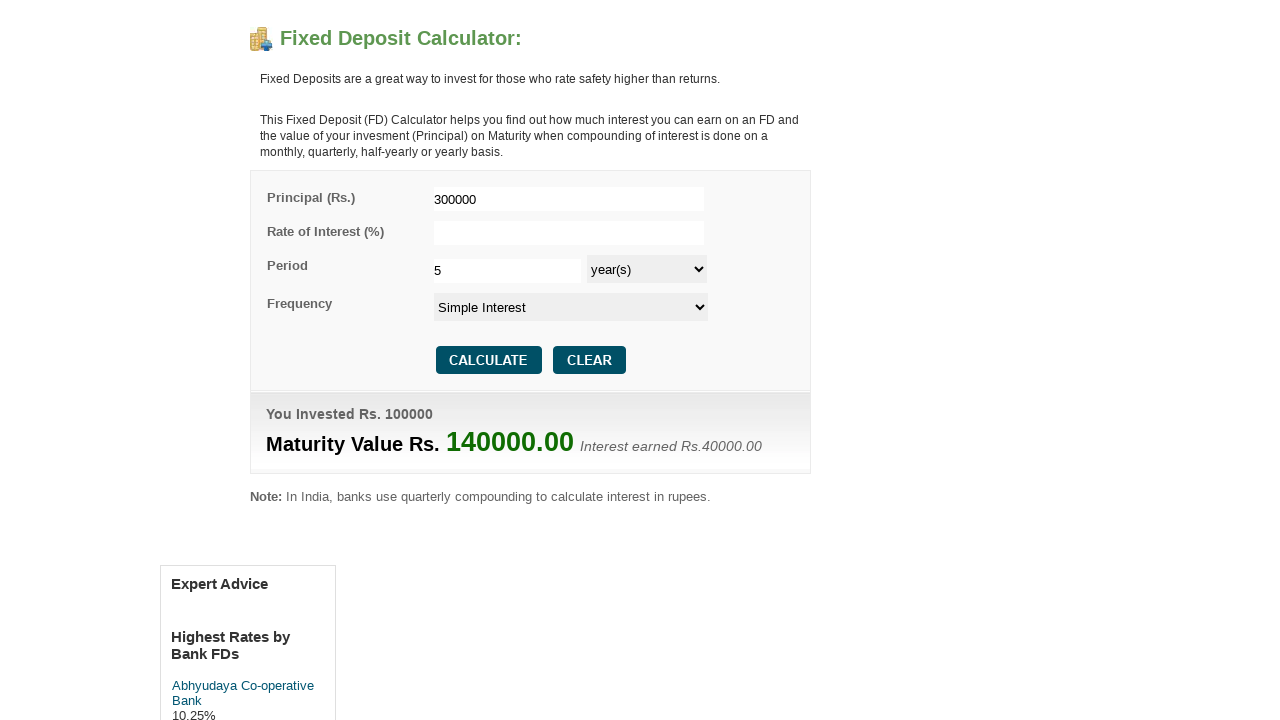

Entered rate of interest: 8.5% on input[name='interest']
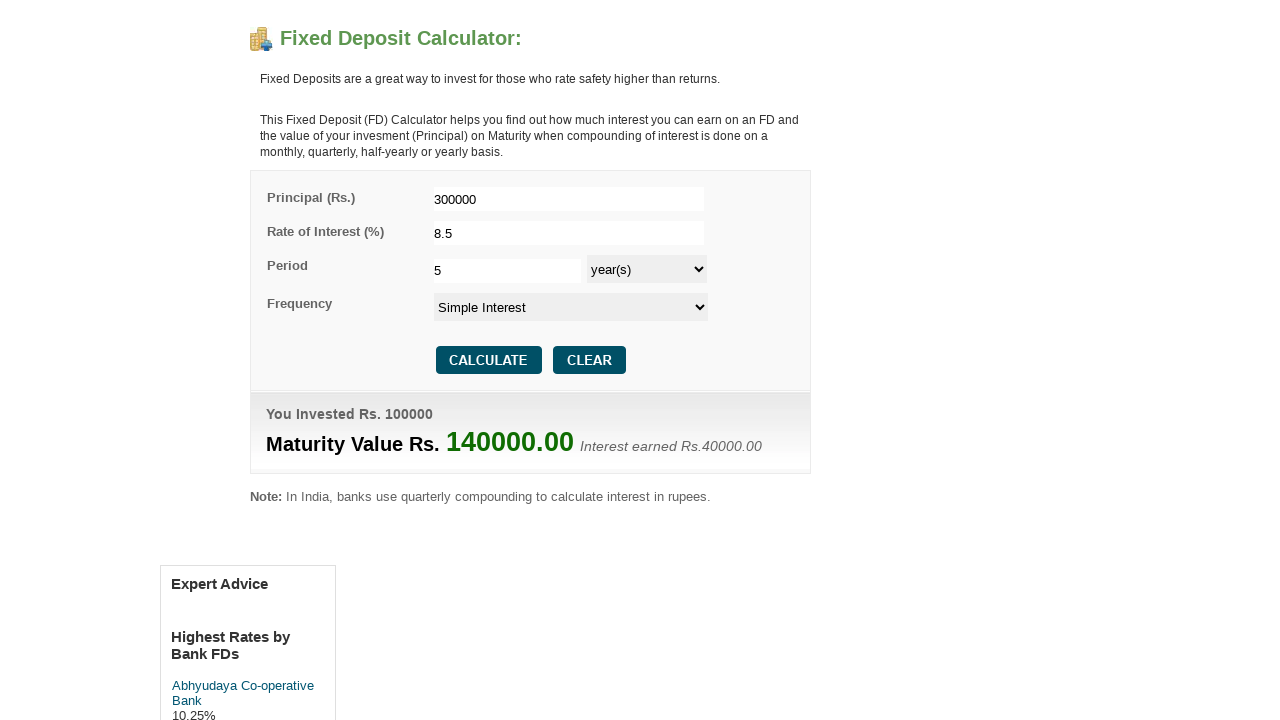

Cleared tenure field on input[name='tenure']
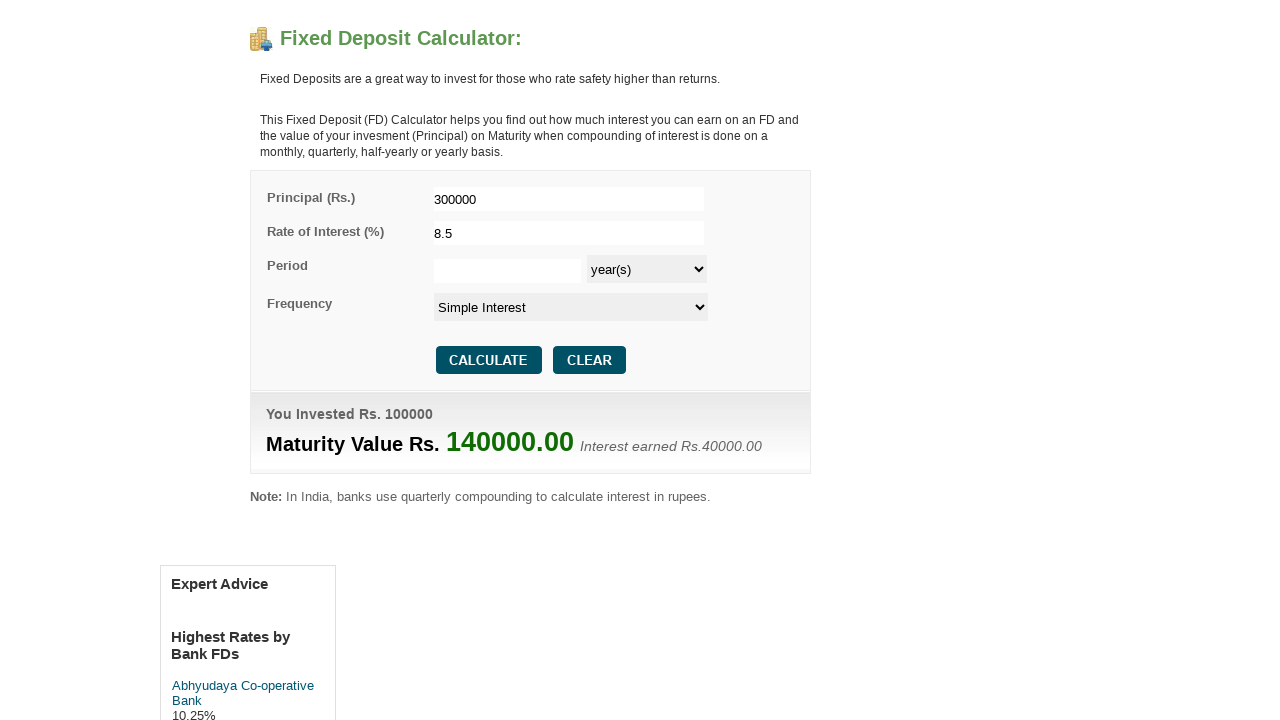

Entered tenure: 3 on input[name='tenure']
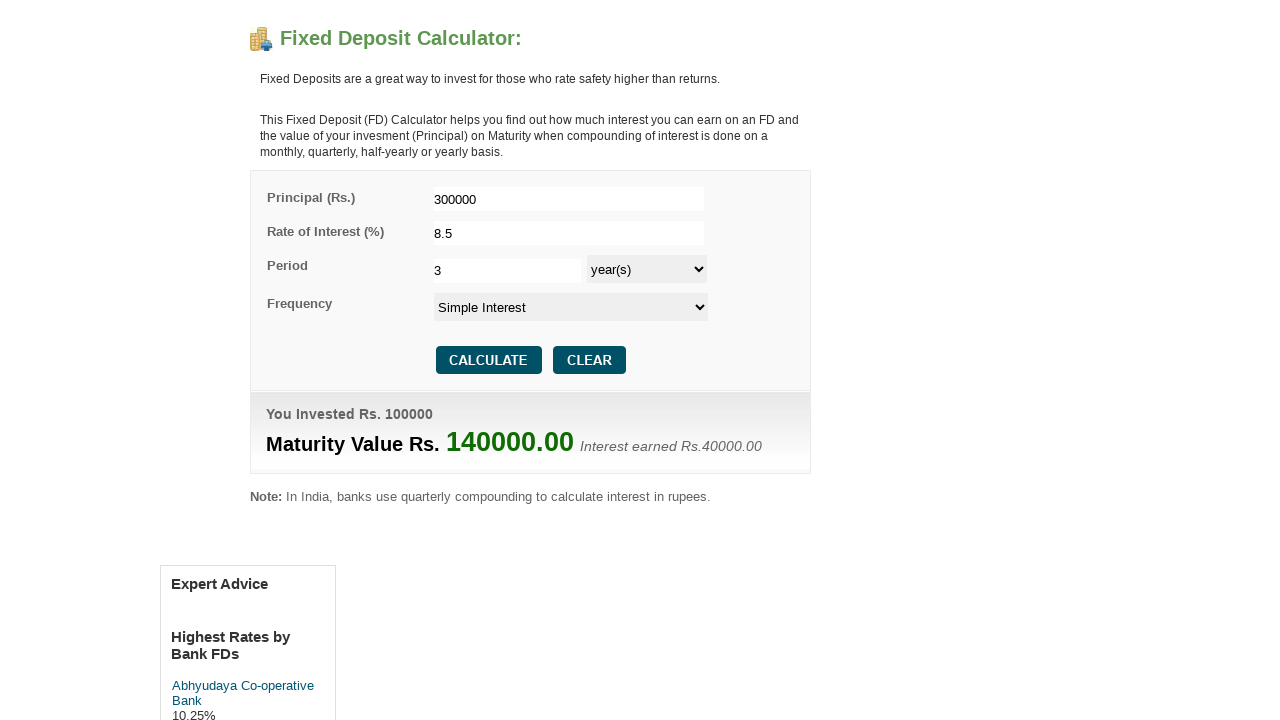

Selected tenure period as year(s) on select[name='tenurePeriod']
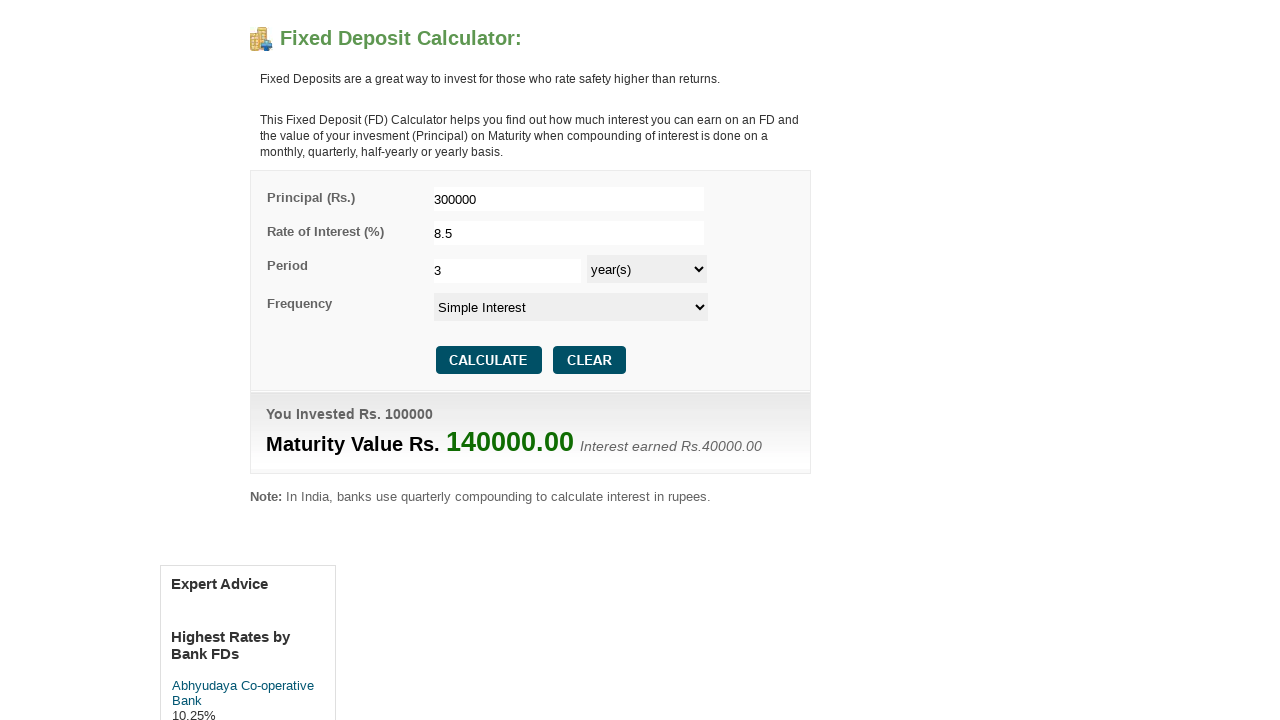

Selected frequency: Simple Interest on select[name='frequency']
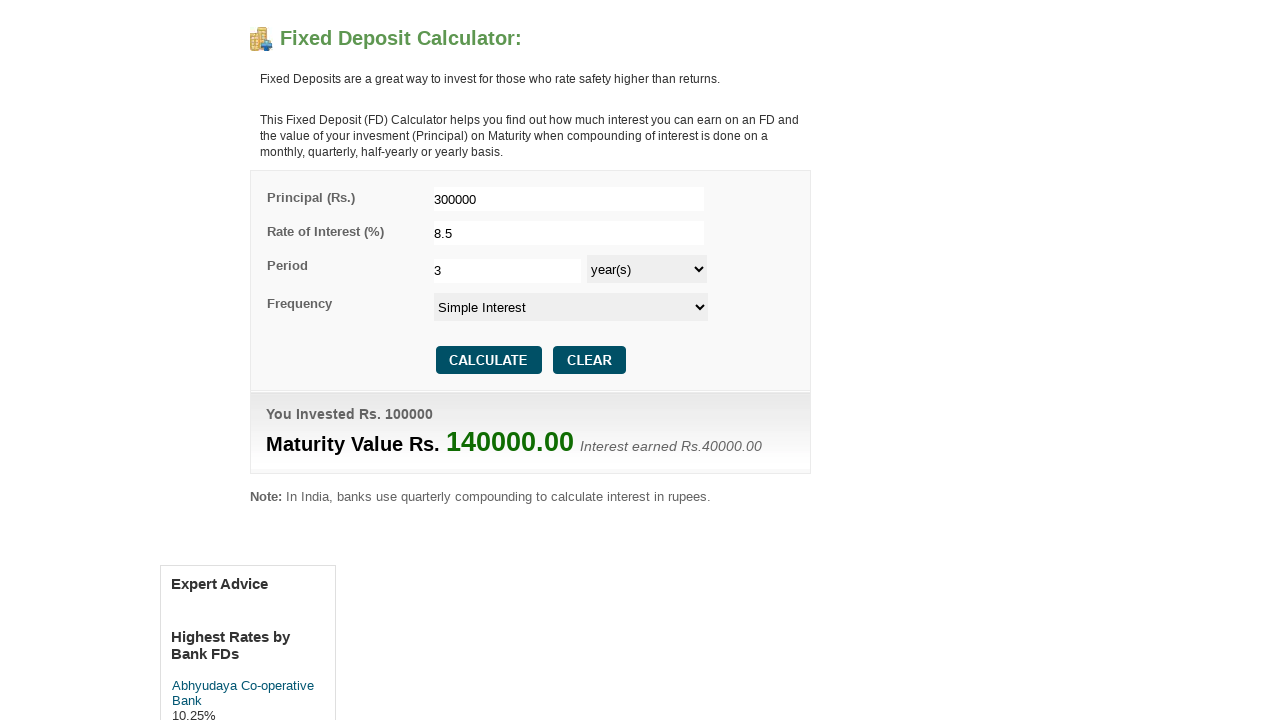

Clicked calculate button to compute maturity value at (488, 360) on xpath=//*[@id='fdMatVal']/div[2]/a[1]/img
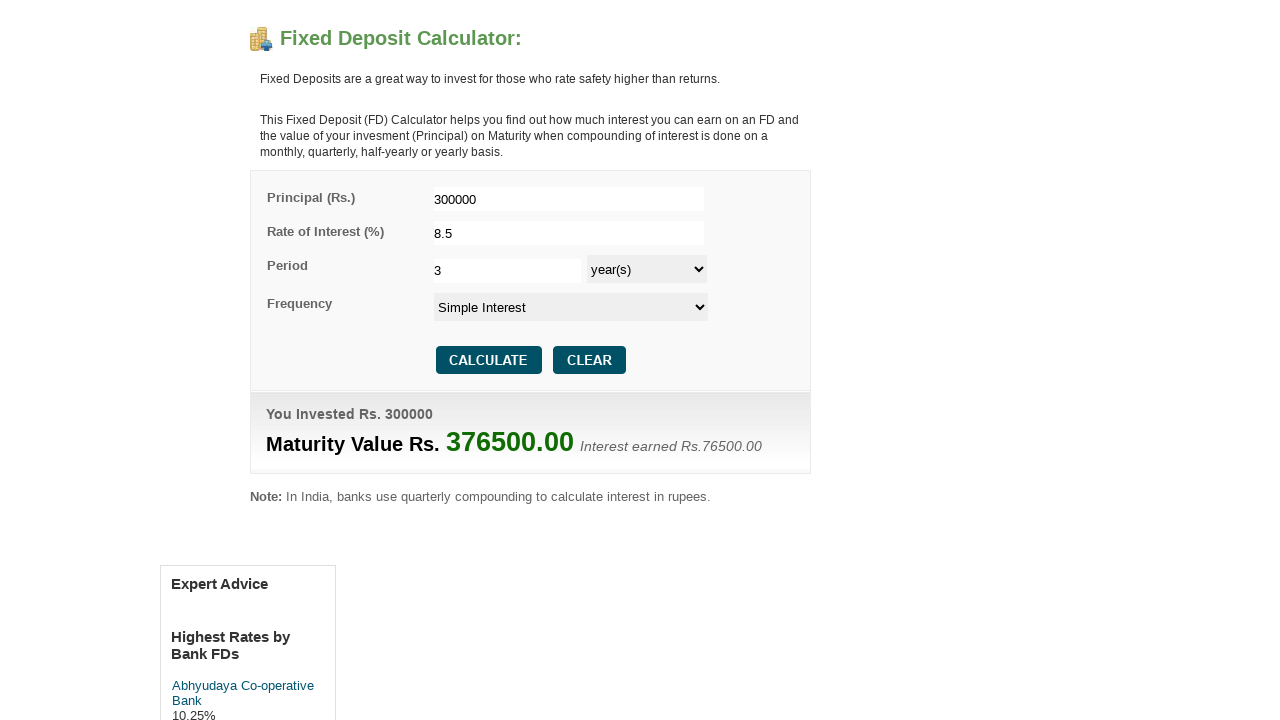

Waited for calculation to complete (3 seconds)
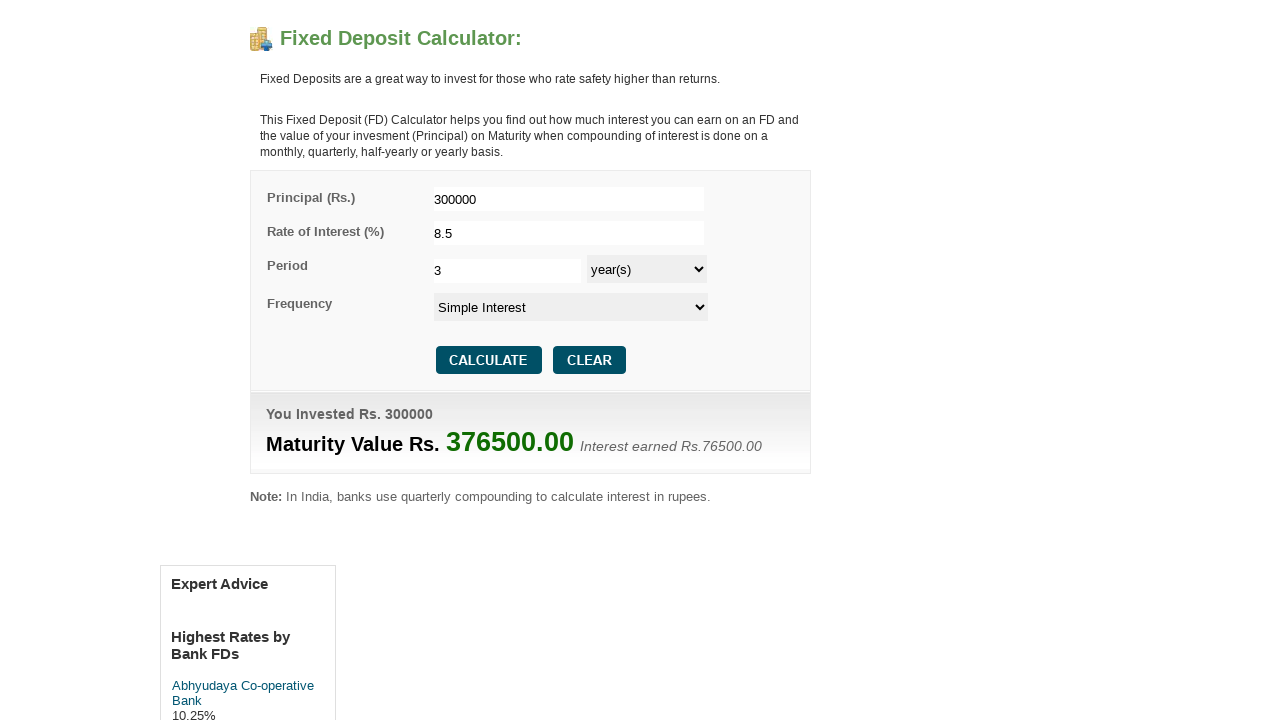

Cleared principal amount field on #principal
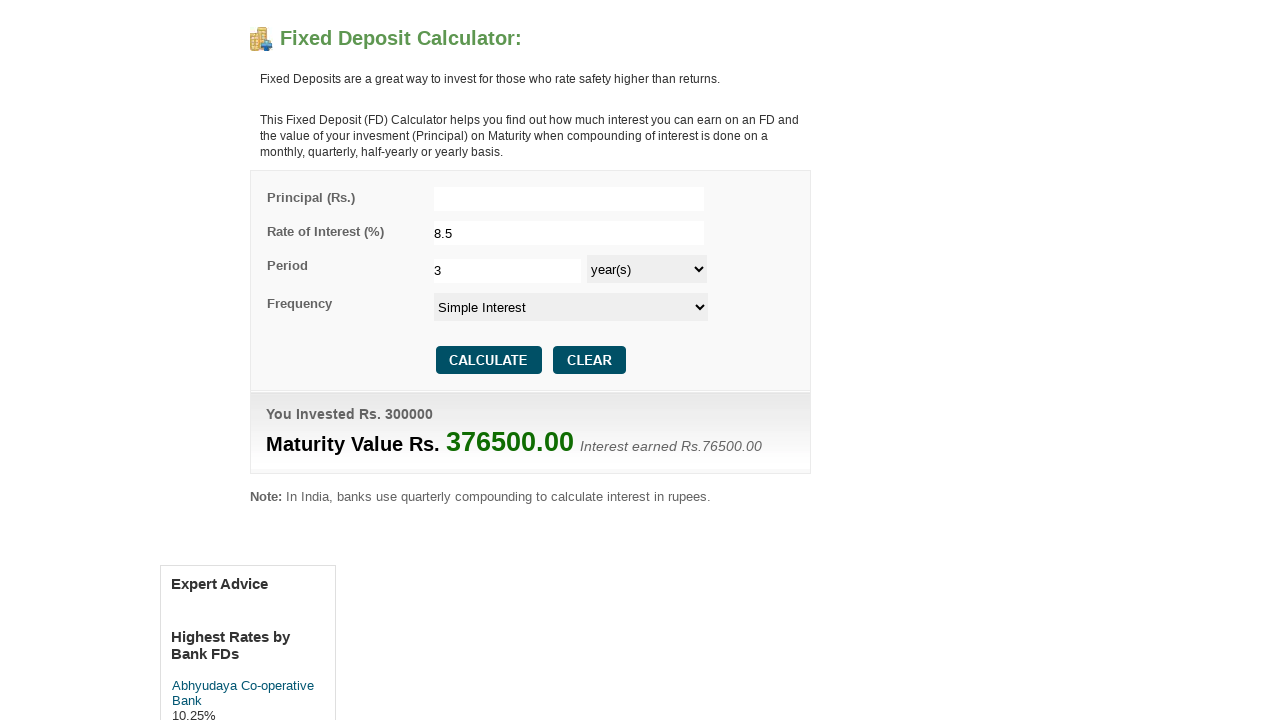

Entered principal amount: 700000 on #principal
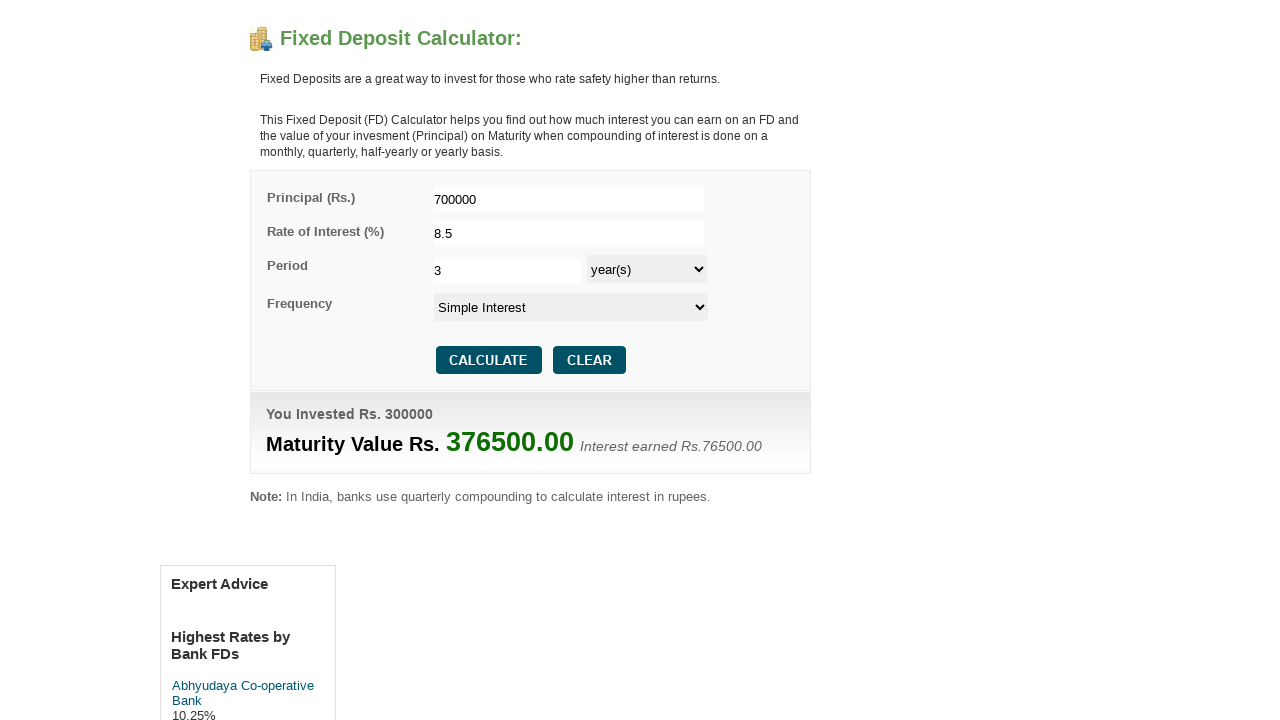

Cleared rate of interest field on input[name='interest']
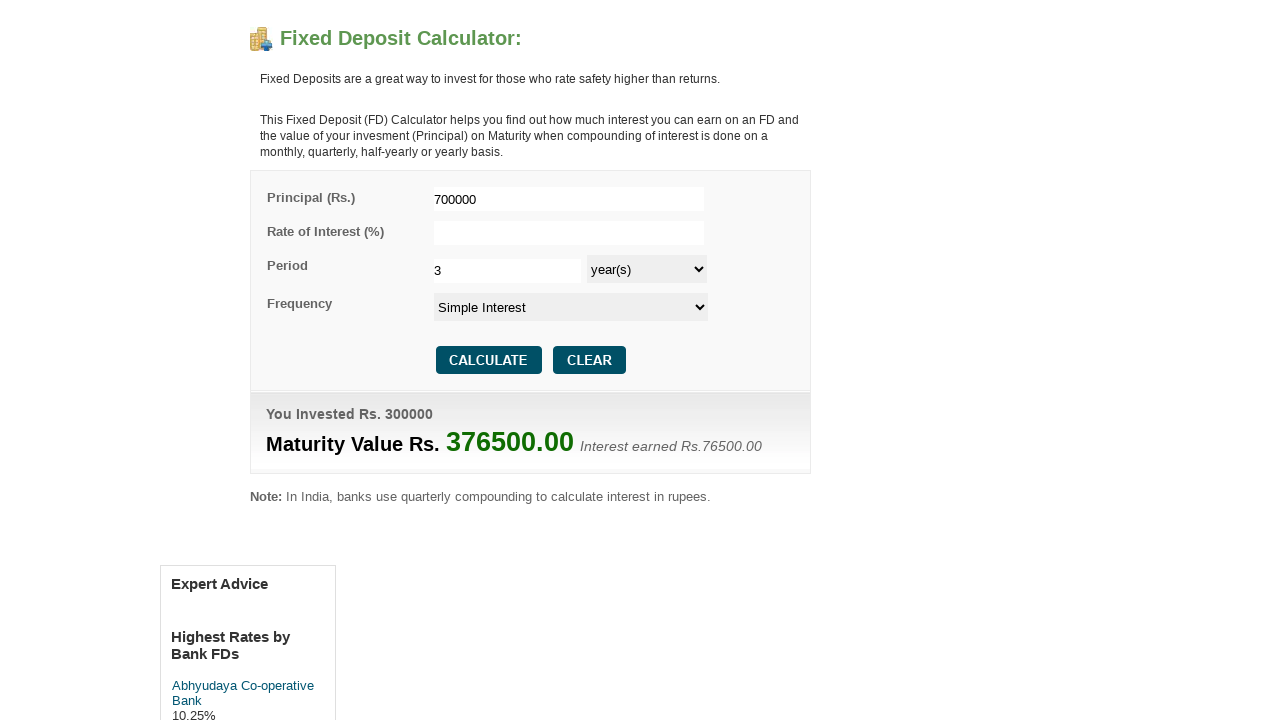

Entered rate of interest: 4% on input[name='interest']
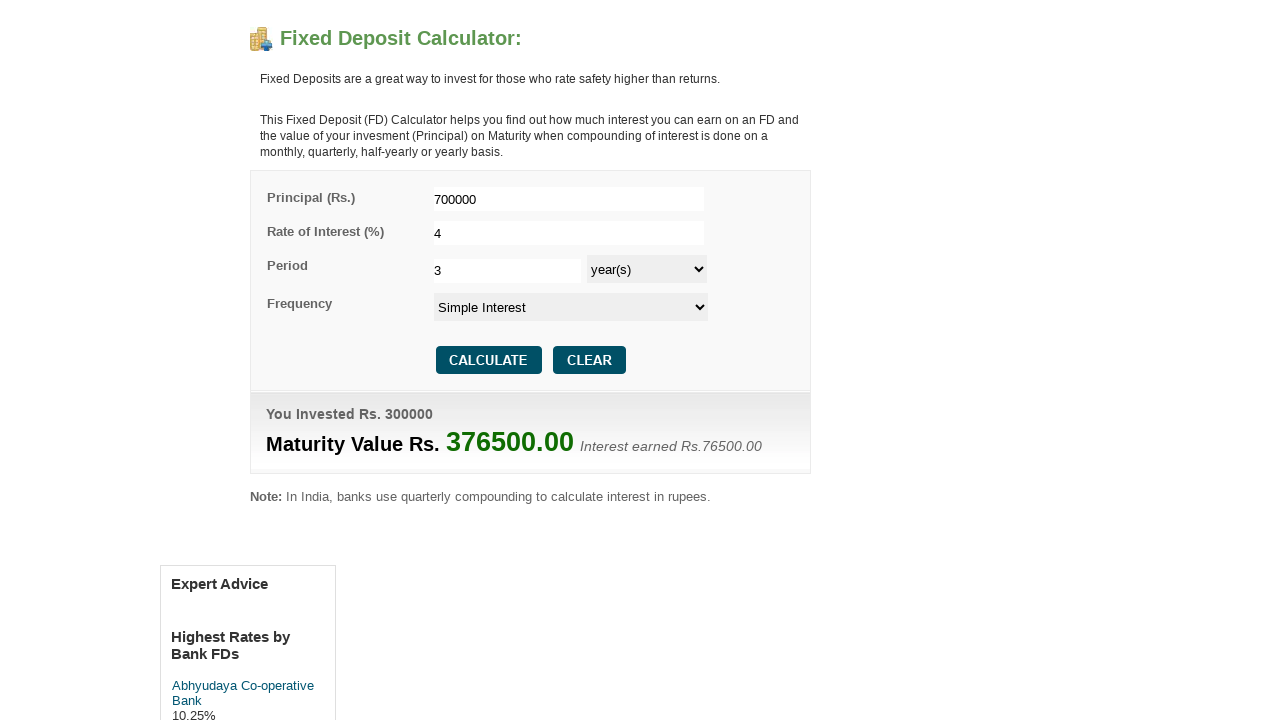

Cleared tenure field on input[name='tenure']
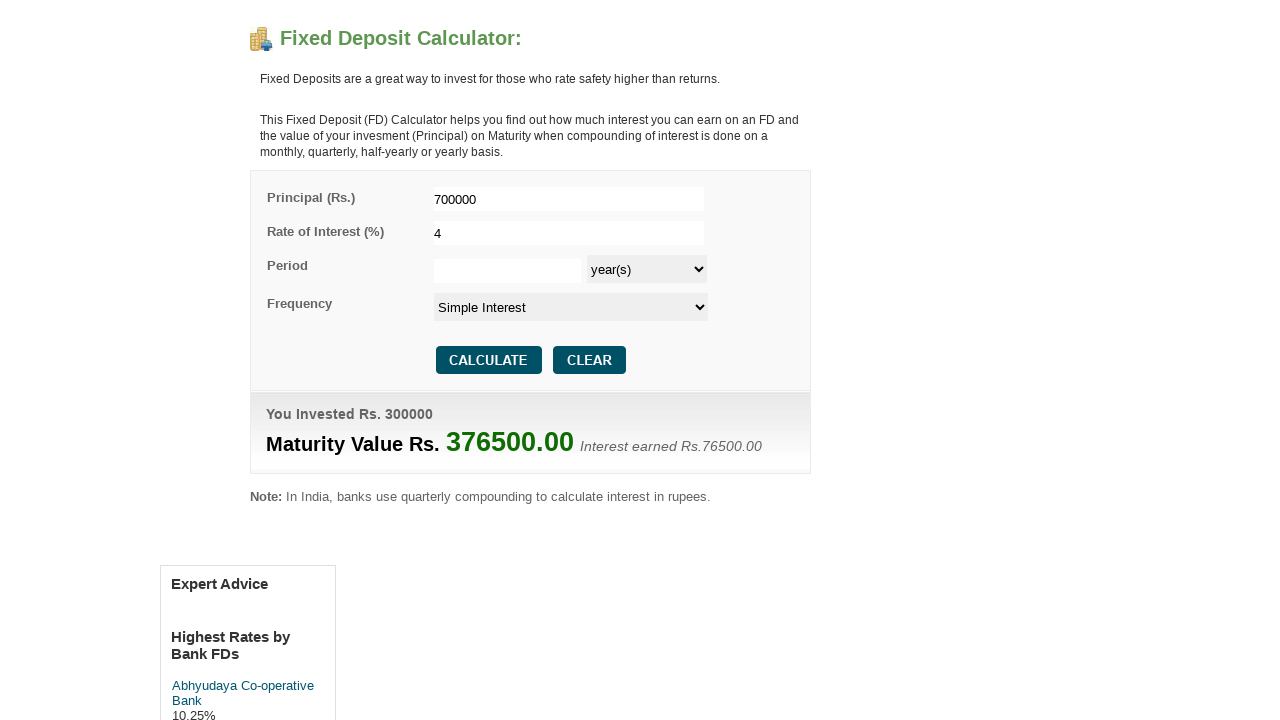

Entered tenure: 2 on input[name='tenure']
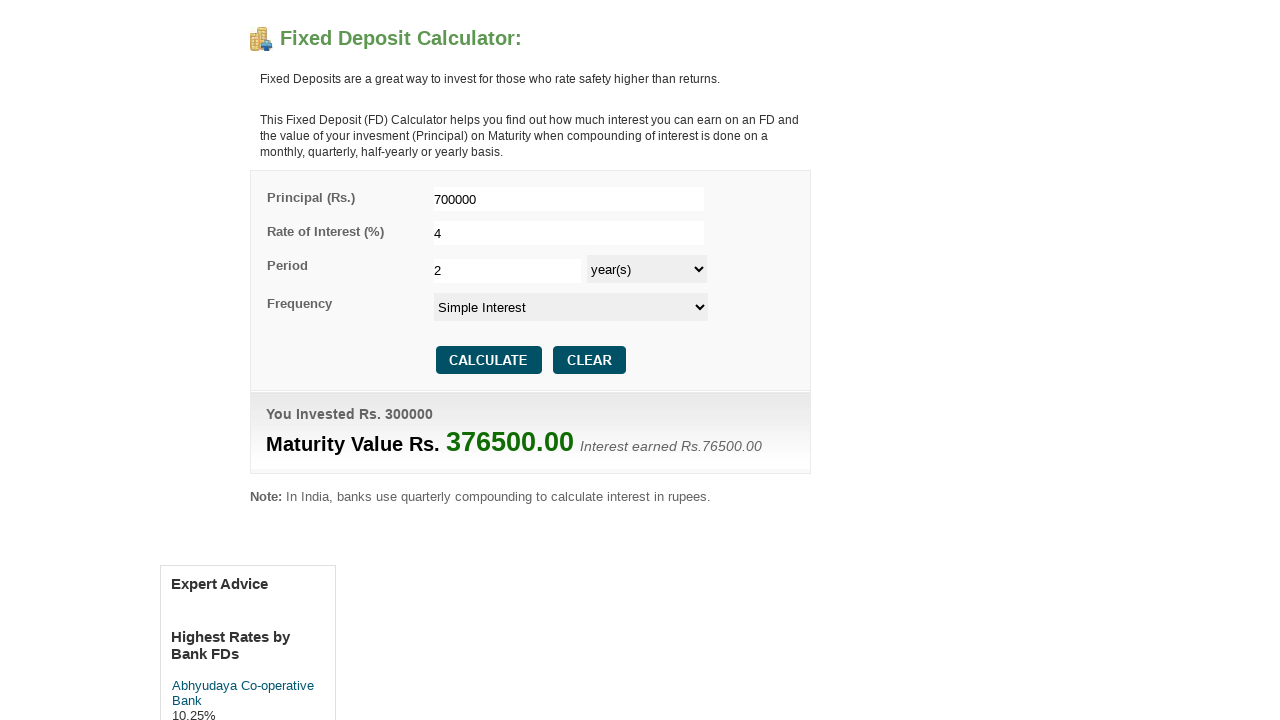

Selected tenure period as year(s) on select[name='tenurePeriod']
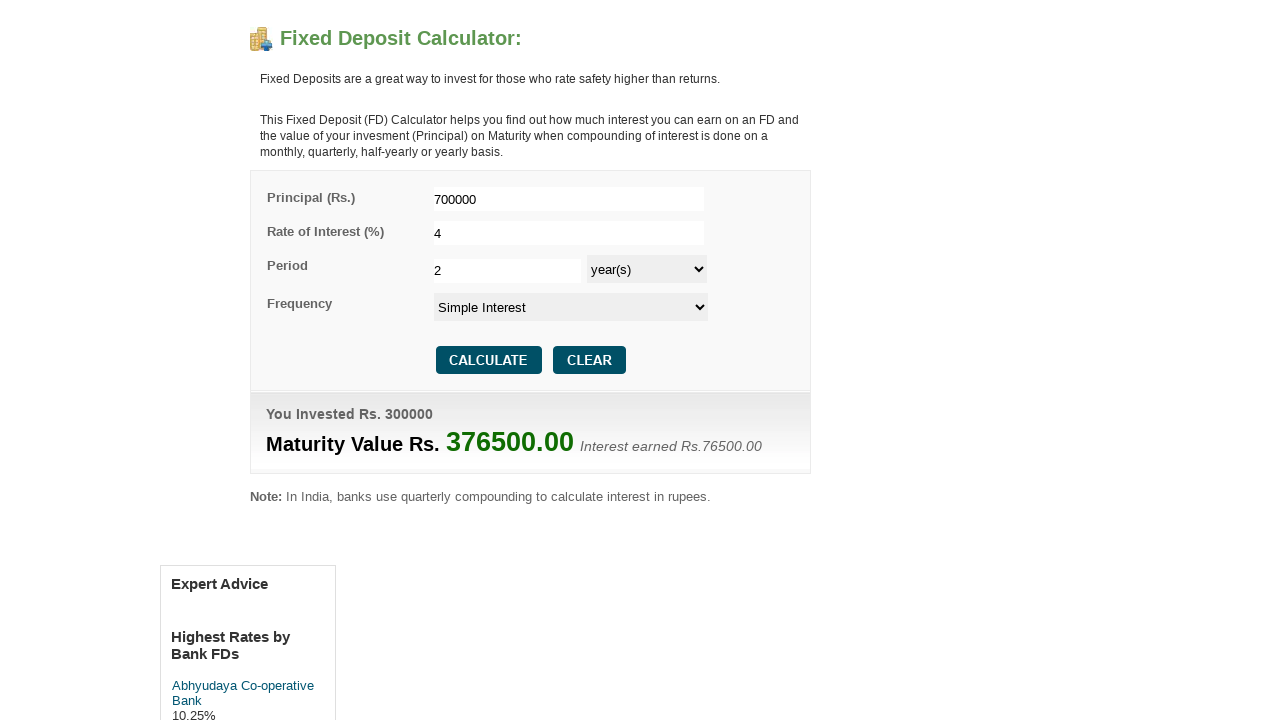

Selected frequency: Simple Interest on select[name='frequency']
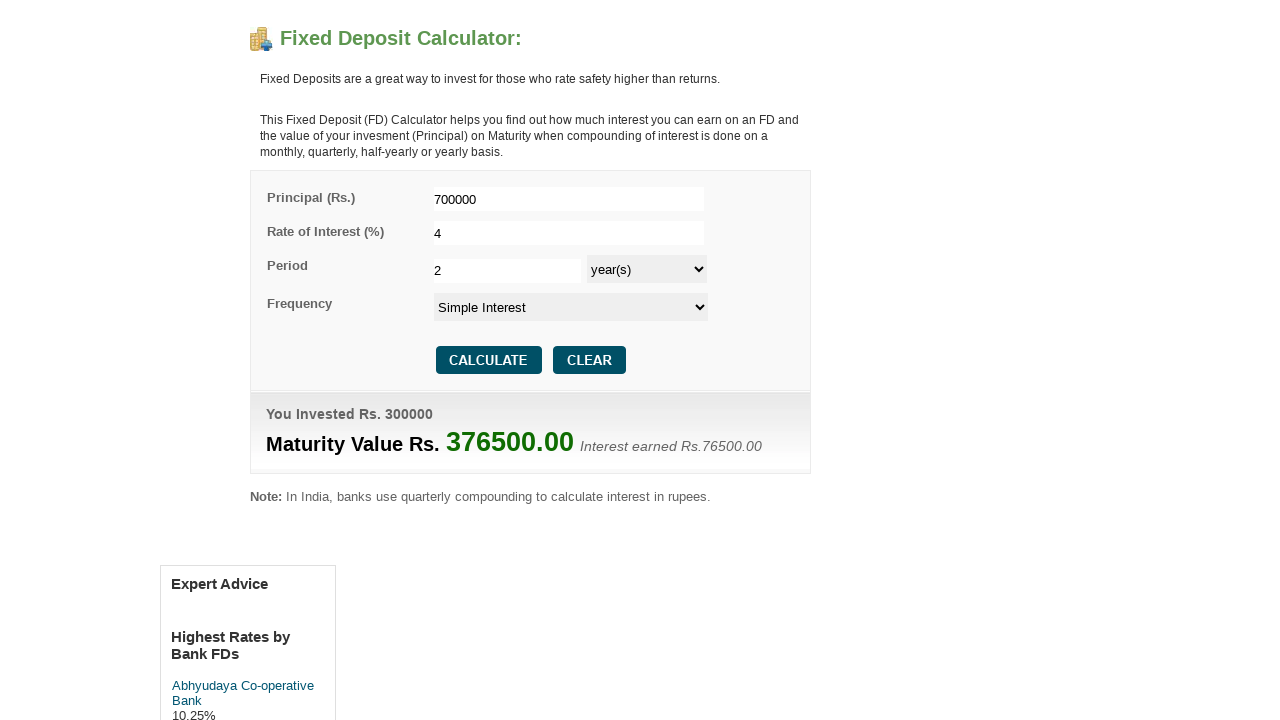

Clicked calculate button to compute maturity value at (488, 360) on xpath=//*[@id='fdMatVal']/div[2]/a[1]/img
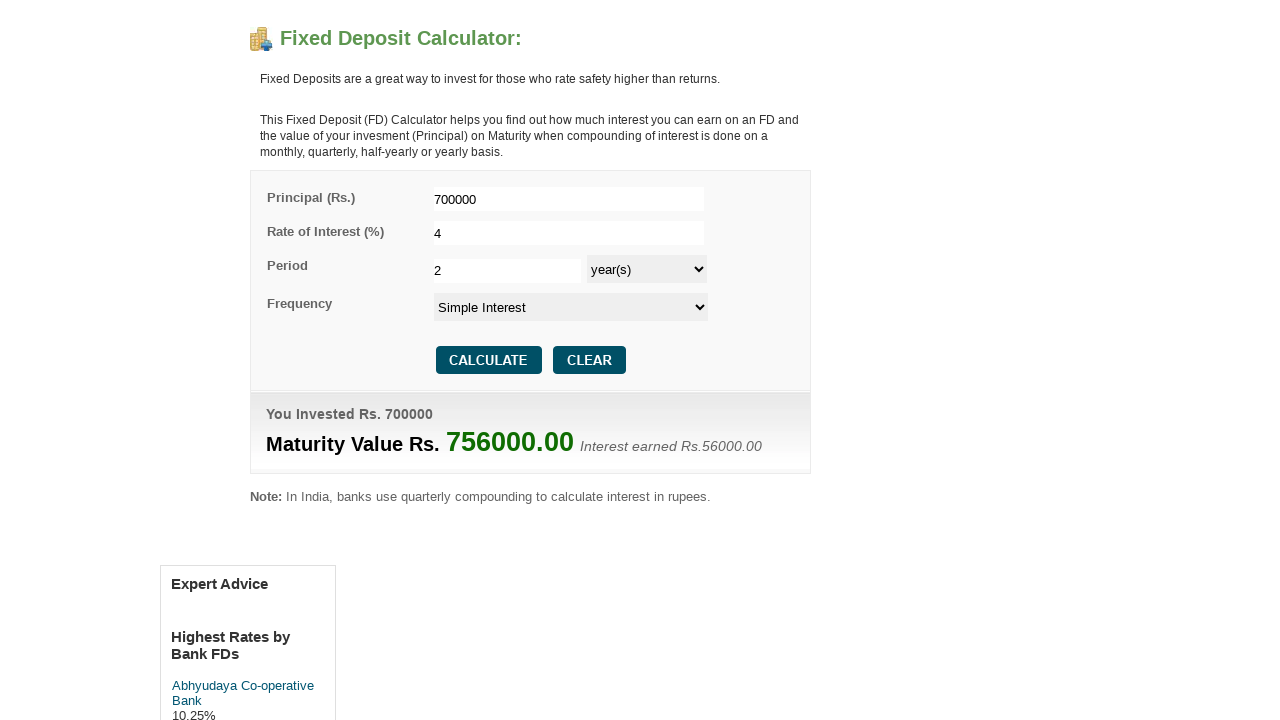

Waited for calculation to complete (3 seconds)
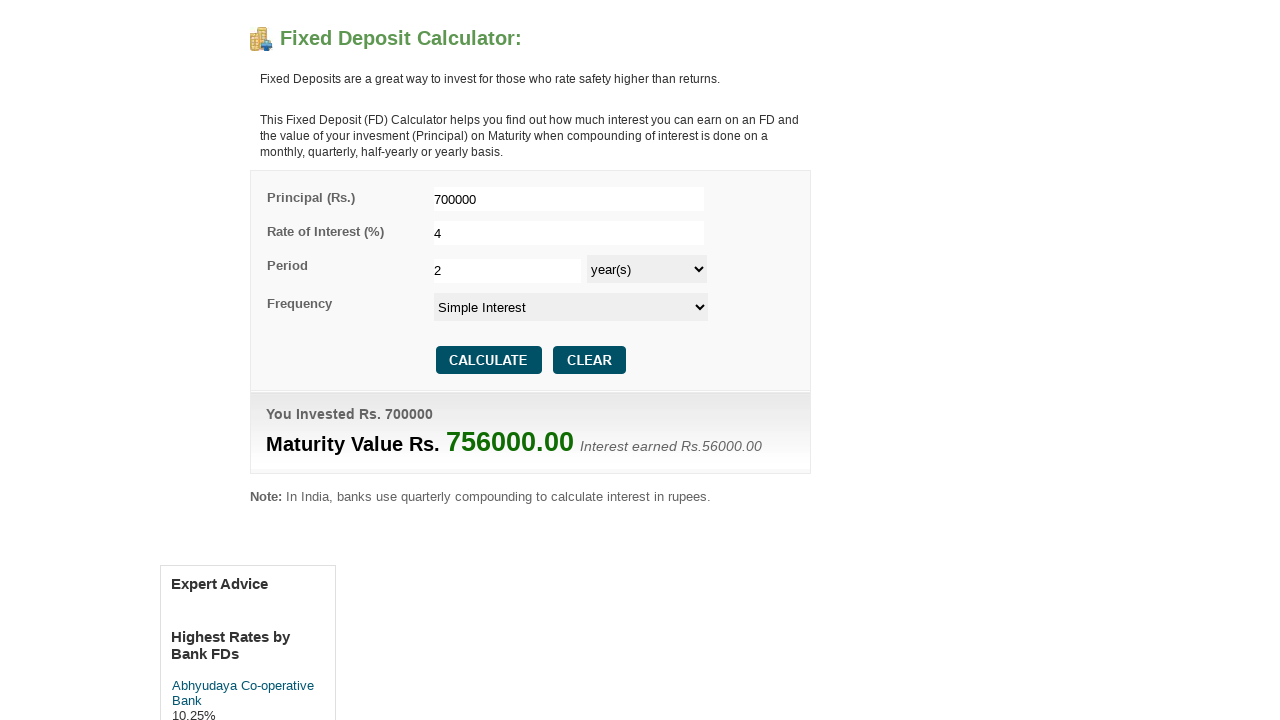

Cleared principal amount field on #principal
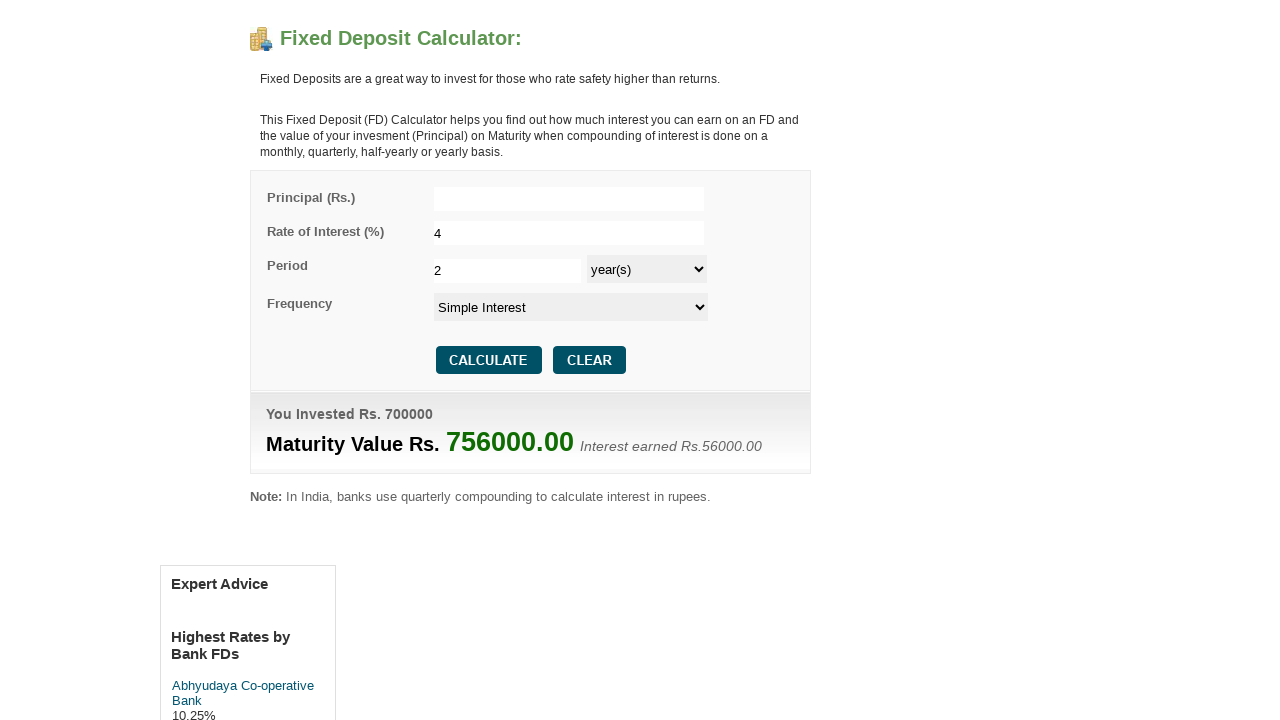

Entered principal amount: 900000 on #principal
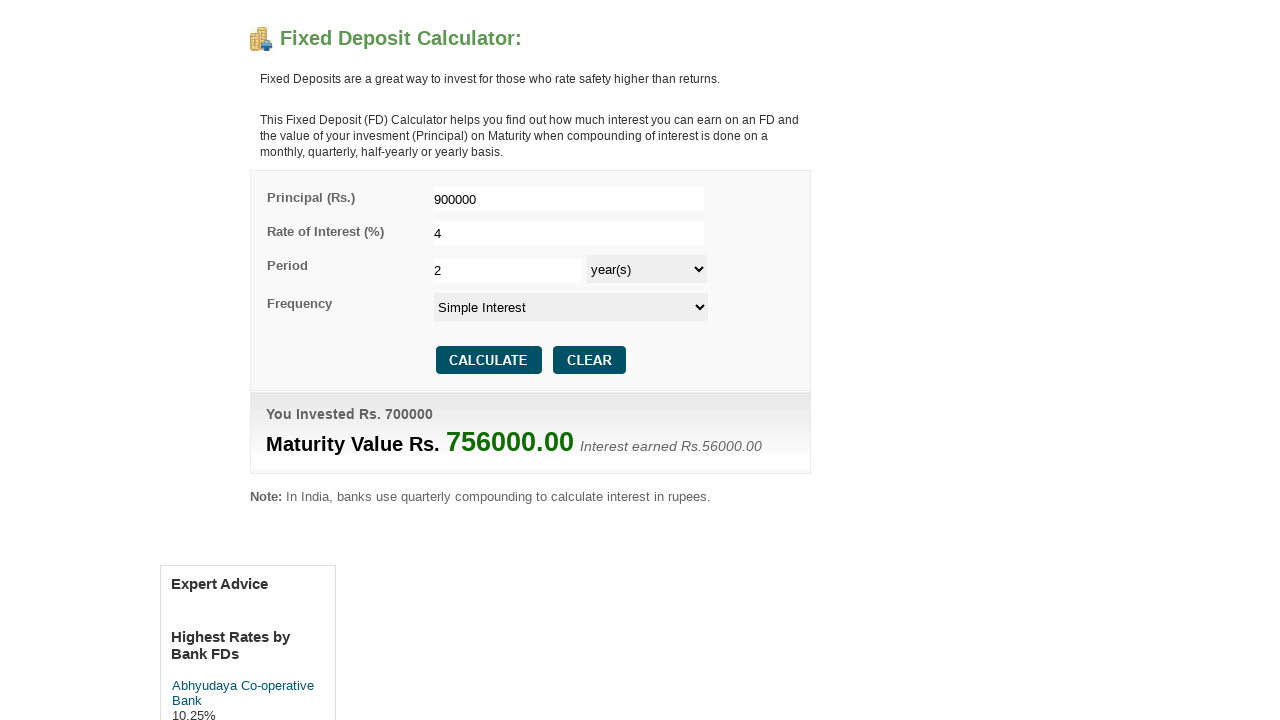

Cleared rate of interest field on input[name='interest']
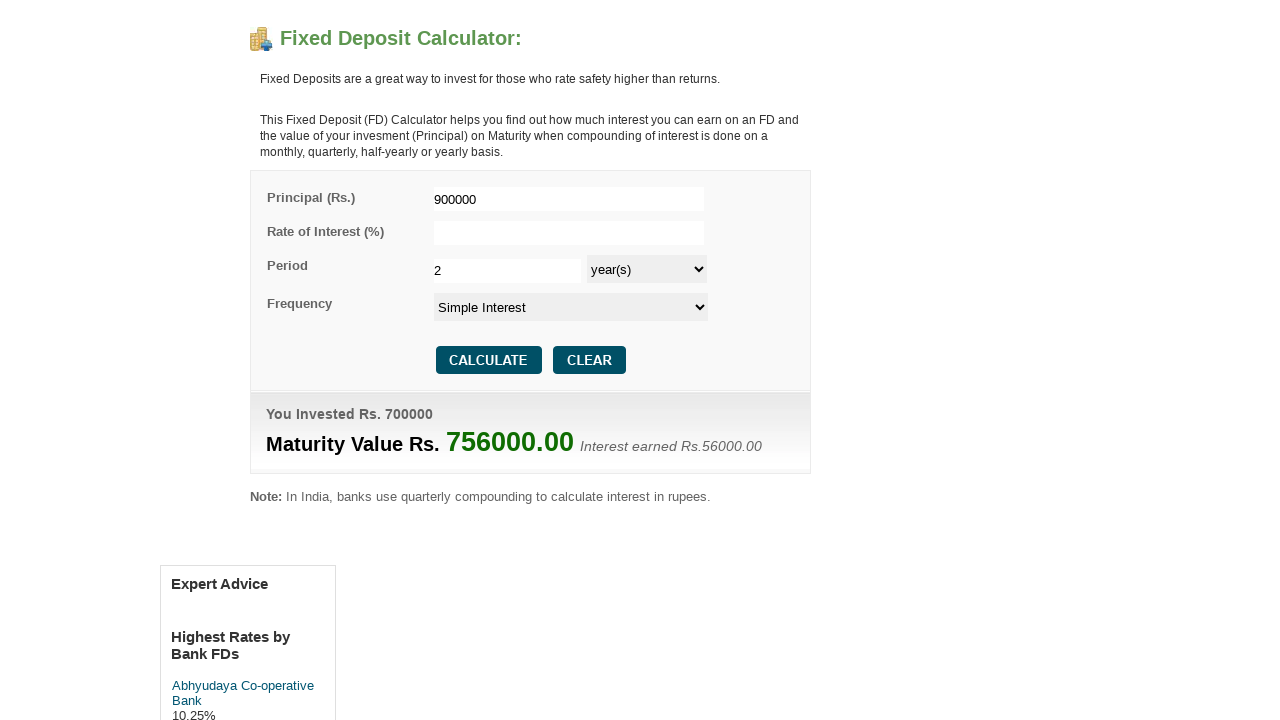

Entered rate of interest: 4% on input[name='interest']
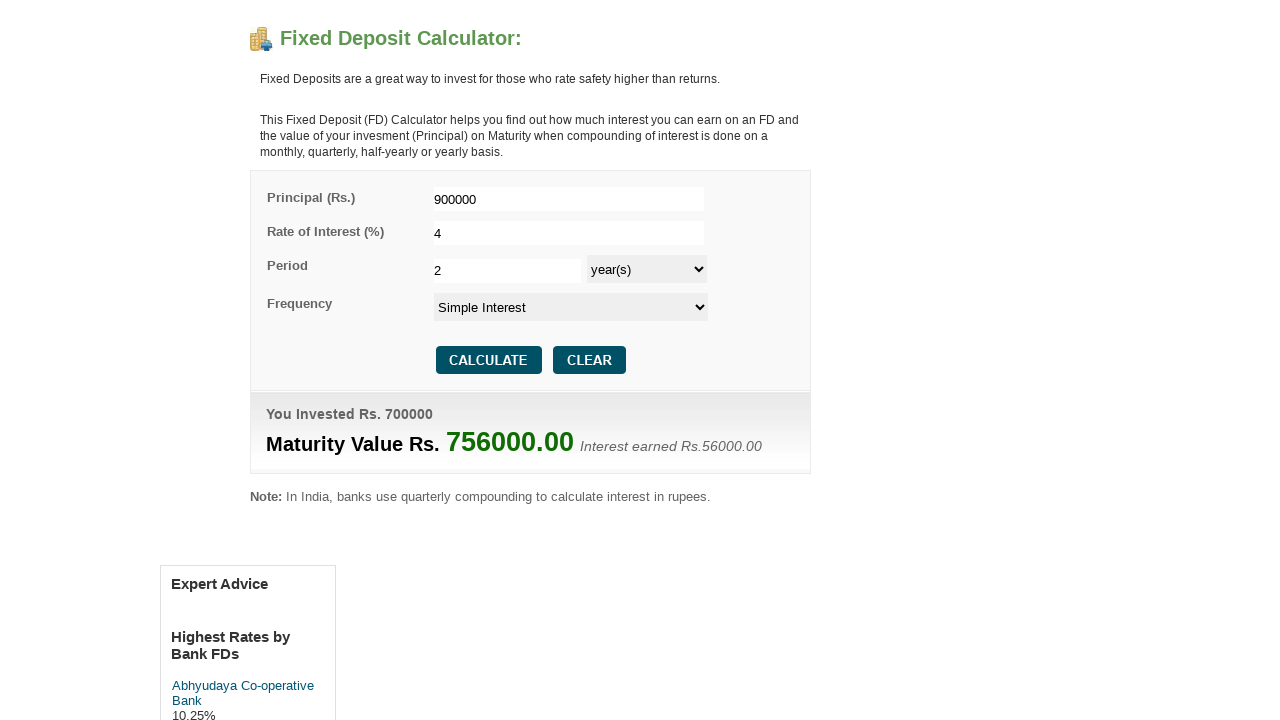

Cleared tenure field on input[name='tenure']
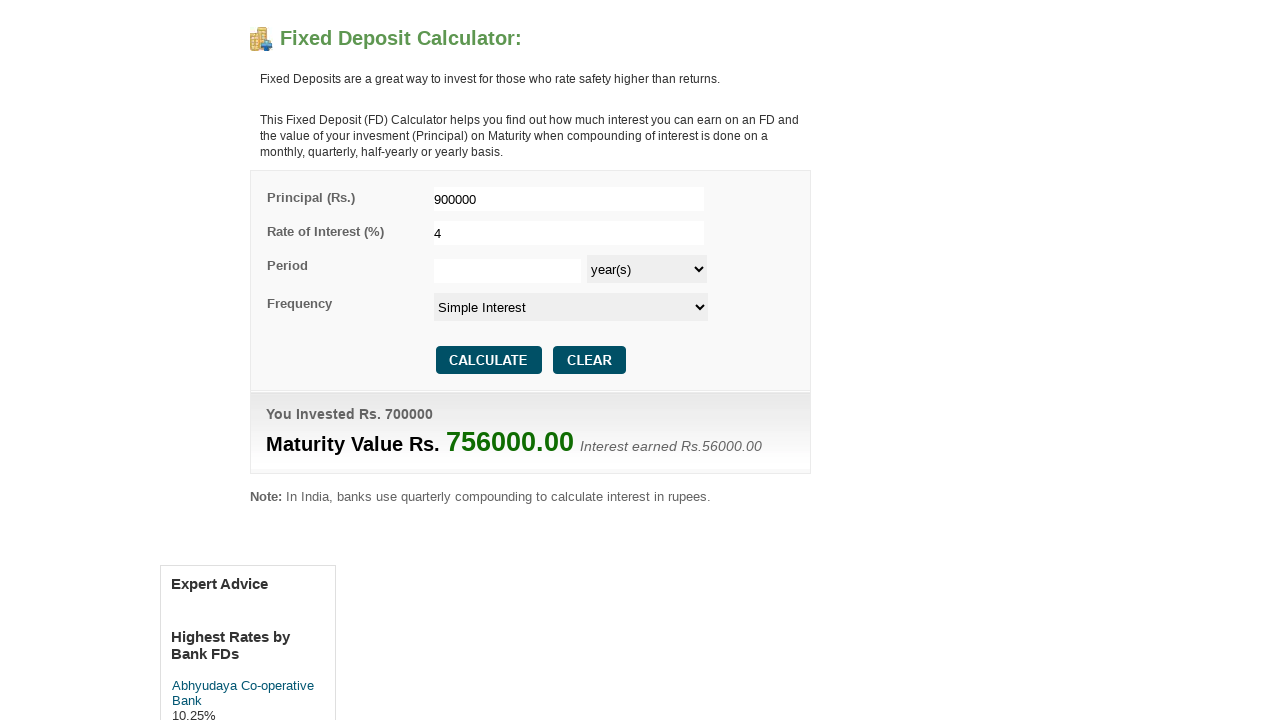

Entered tenure: 2 on input[name='tenure']
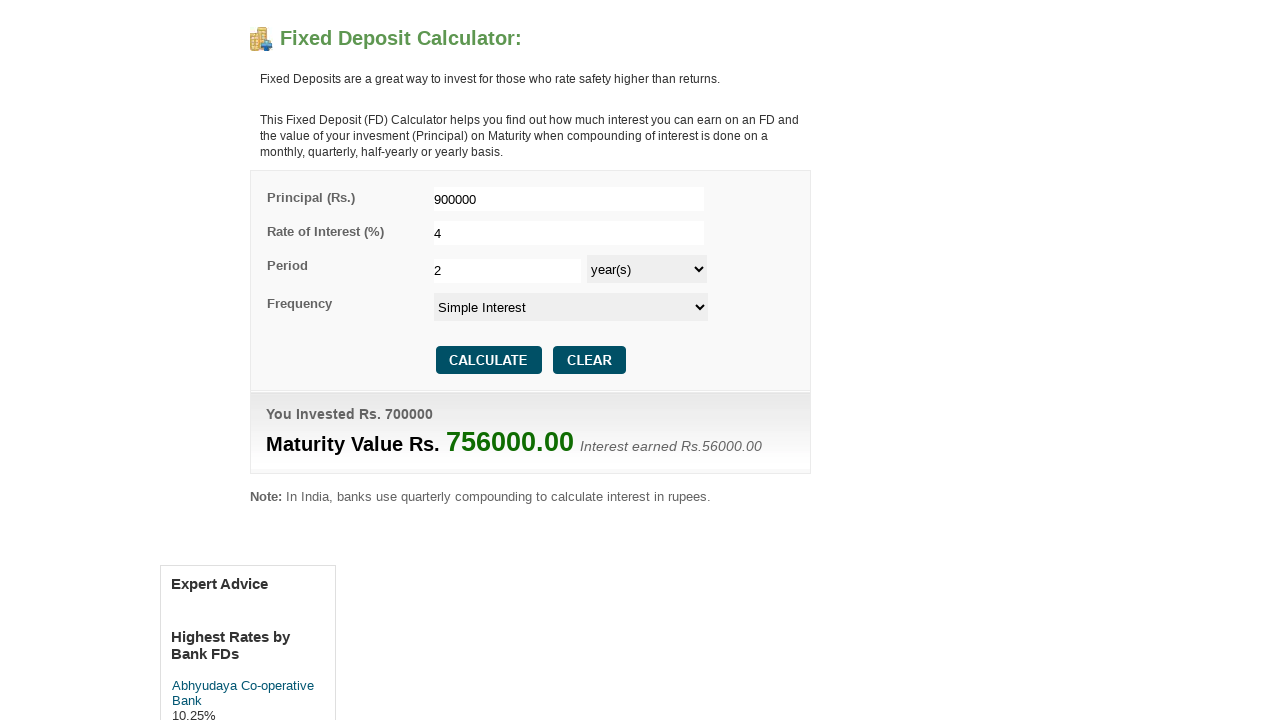

Selected tenure period as year(s) on select[name='tenurePeriod']
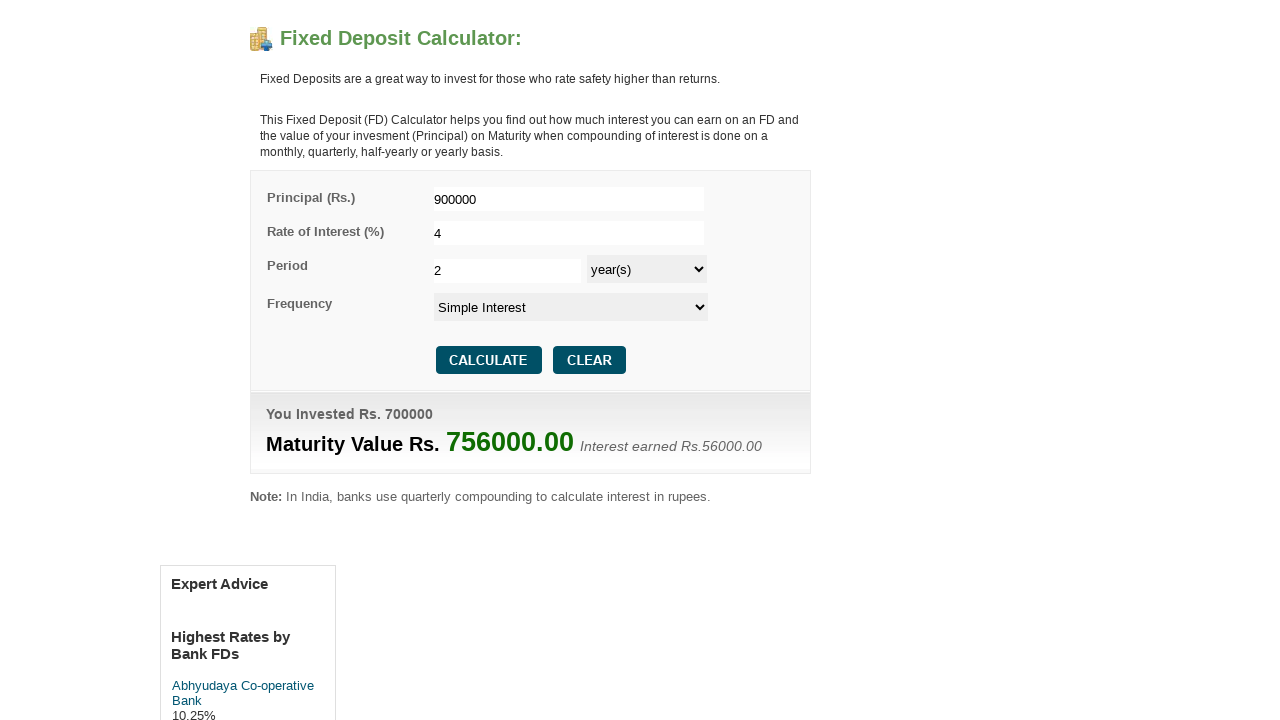

Selected frequency: Simple Interest on select[name='frequency']
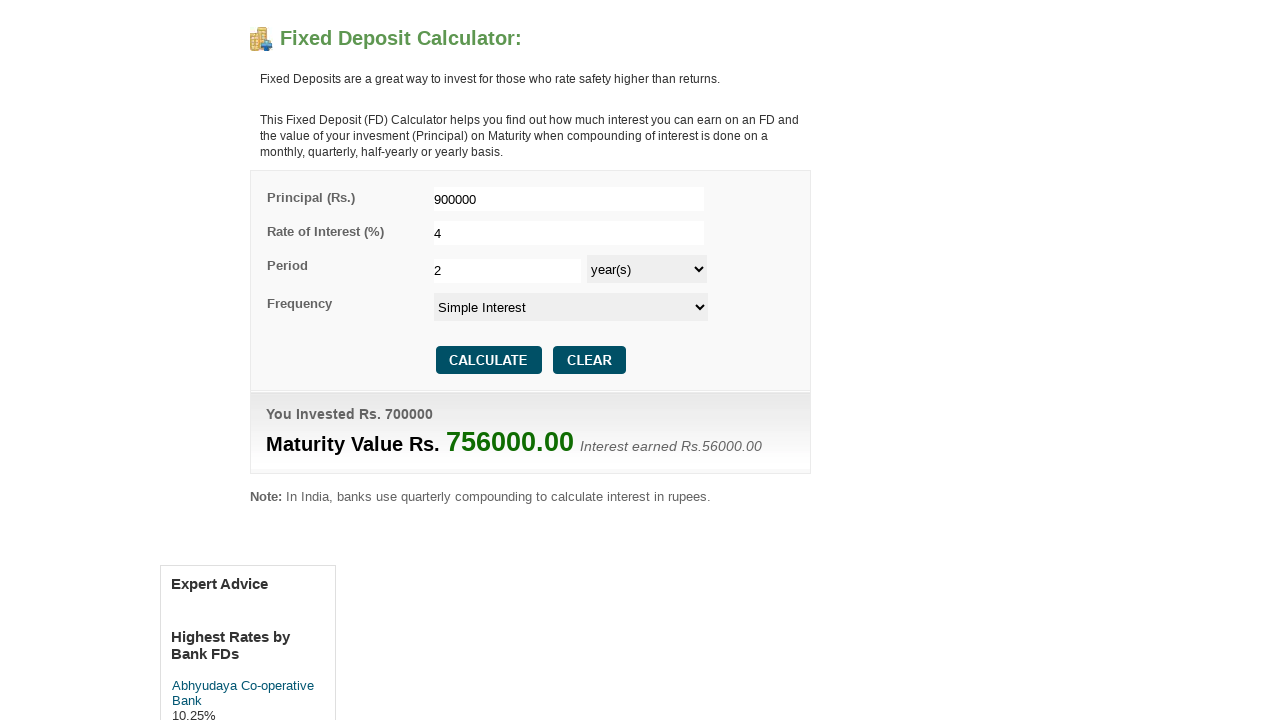

Clicked calculate button to compute maturity value at (488, 360) on xpath=//*[@id='fdMatVal']/div[2]/a[1]/img
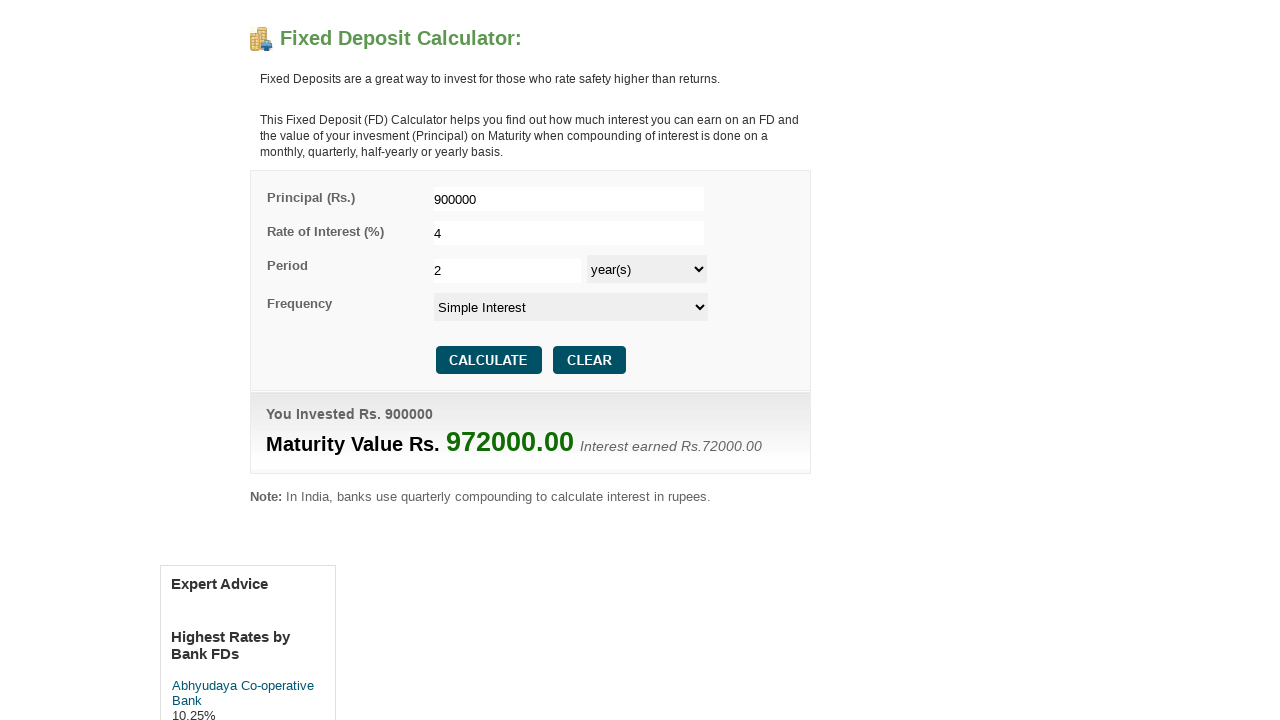

Waited for calculation to complete (3 seconds)
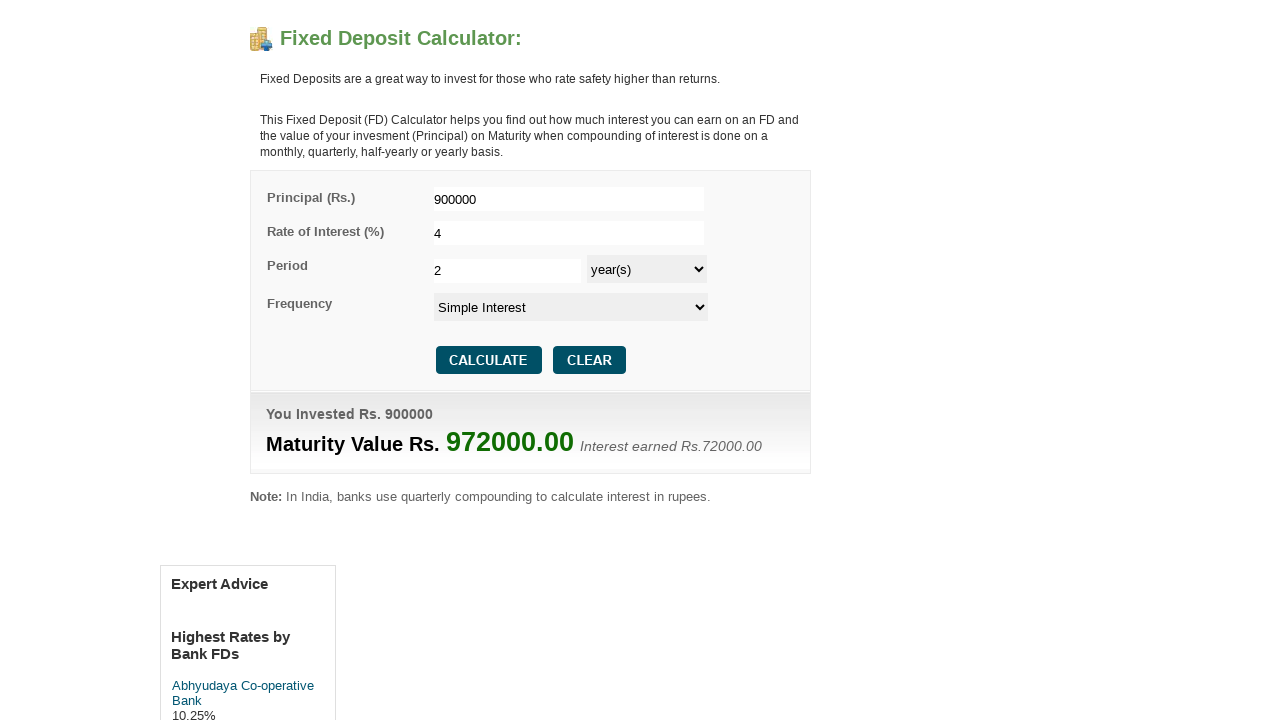

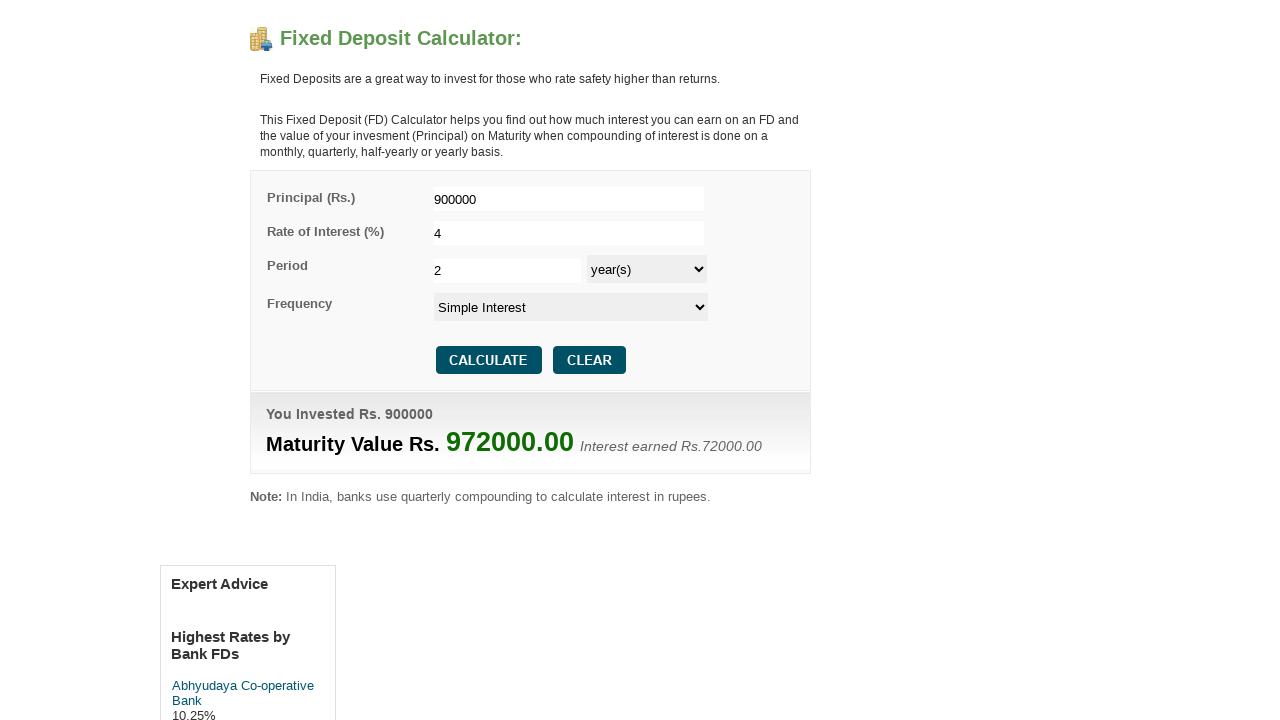